Navigates through multiple pages on the Selenium WebDriver Java demo site, visiting various example pages for web forms, navigation, drag-and-drop, iframes, dialogs, and more, verifying that each page loads correctly with the expected title.

Starting URL: https://bonigarcia.dev/selenium-webdriver-java/

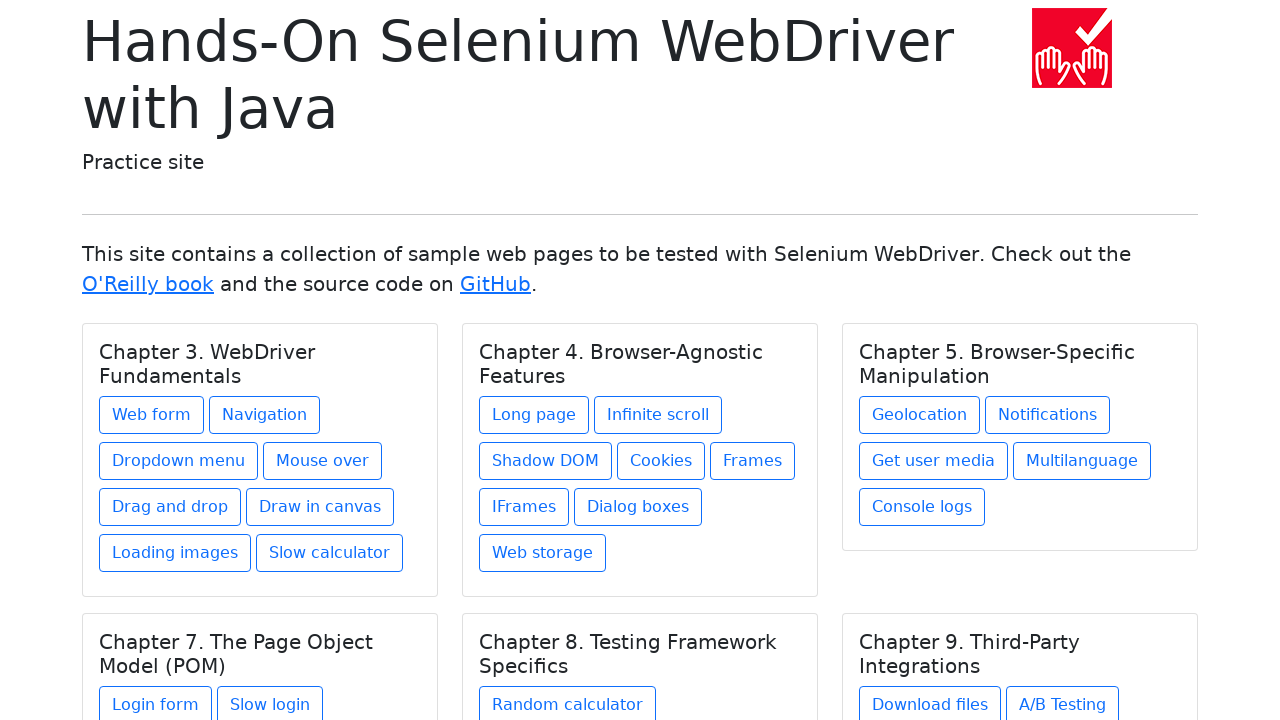

Verified initial page title contains 'Selenium WebDriver'
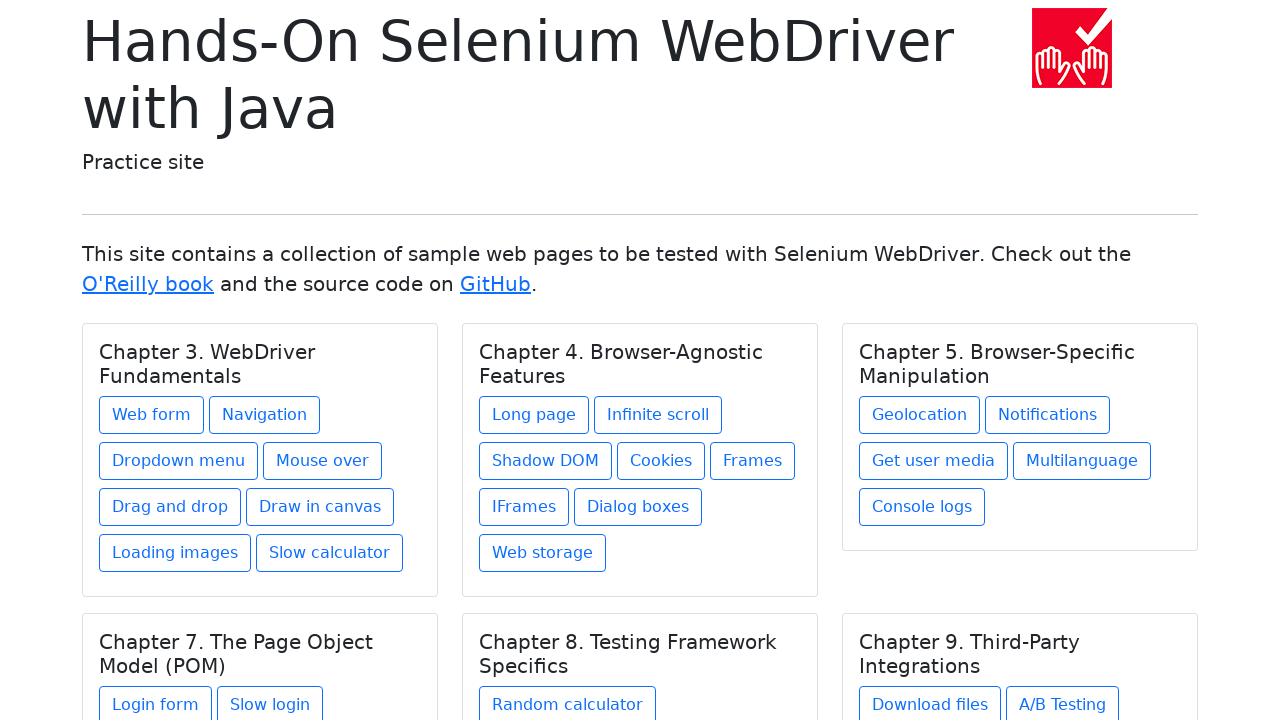

Navigated to web-form.html
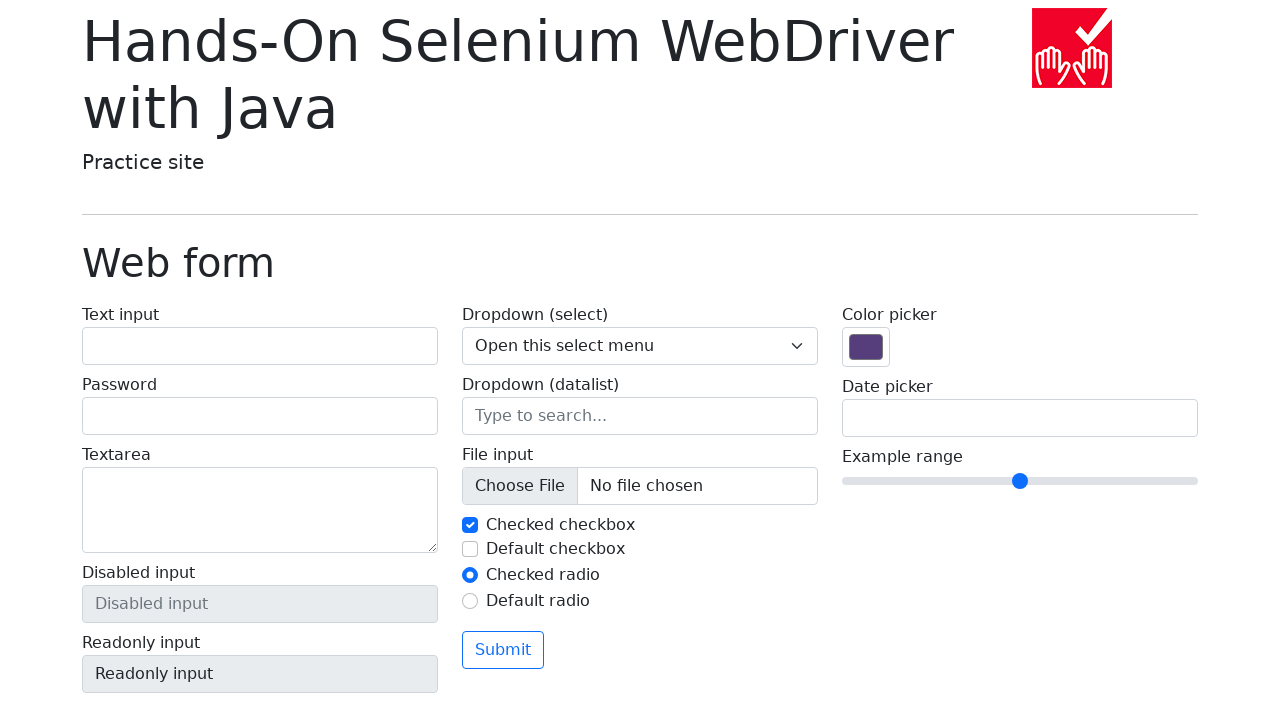

Verified web-form.html page title
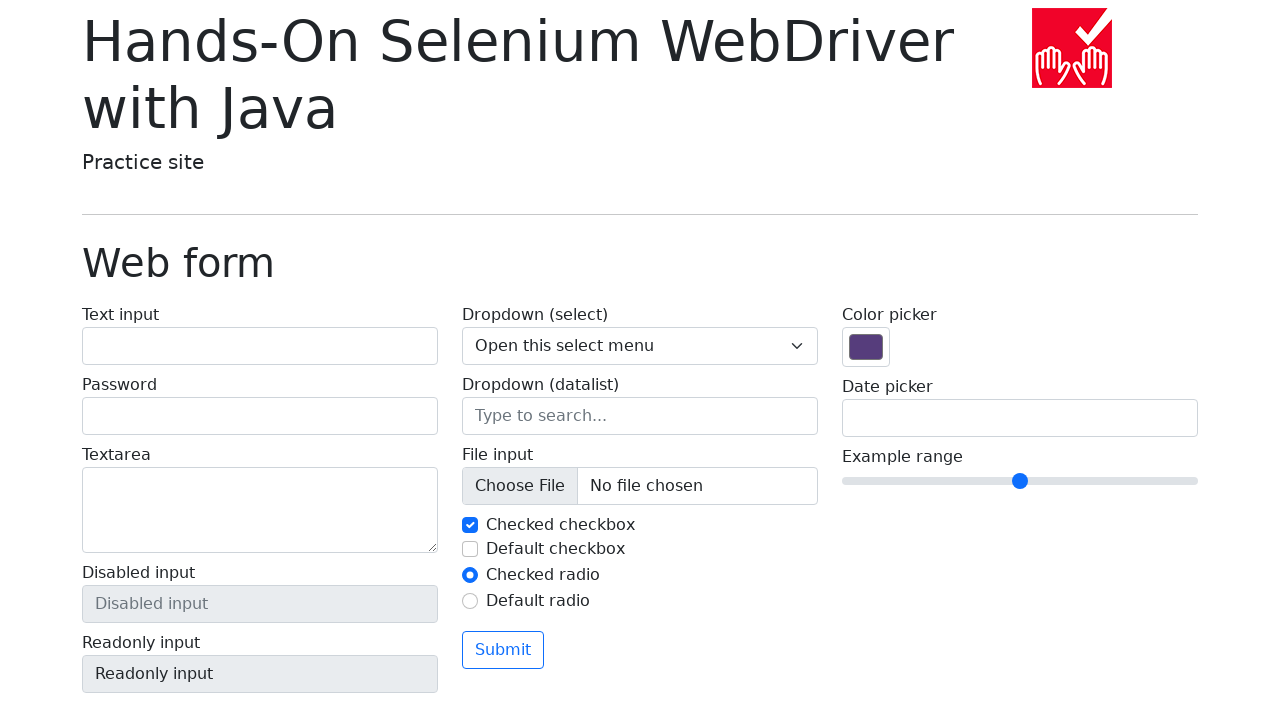

Navigated to navigation1.html
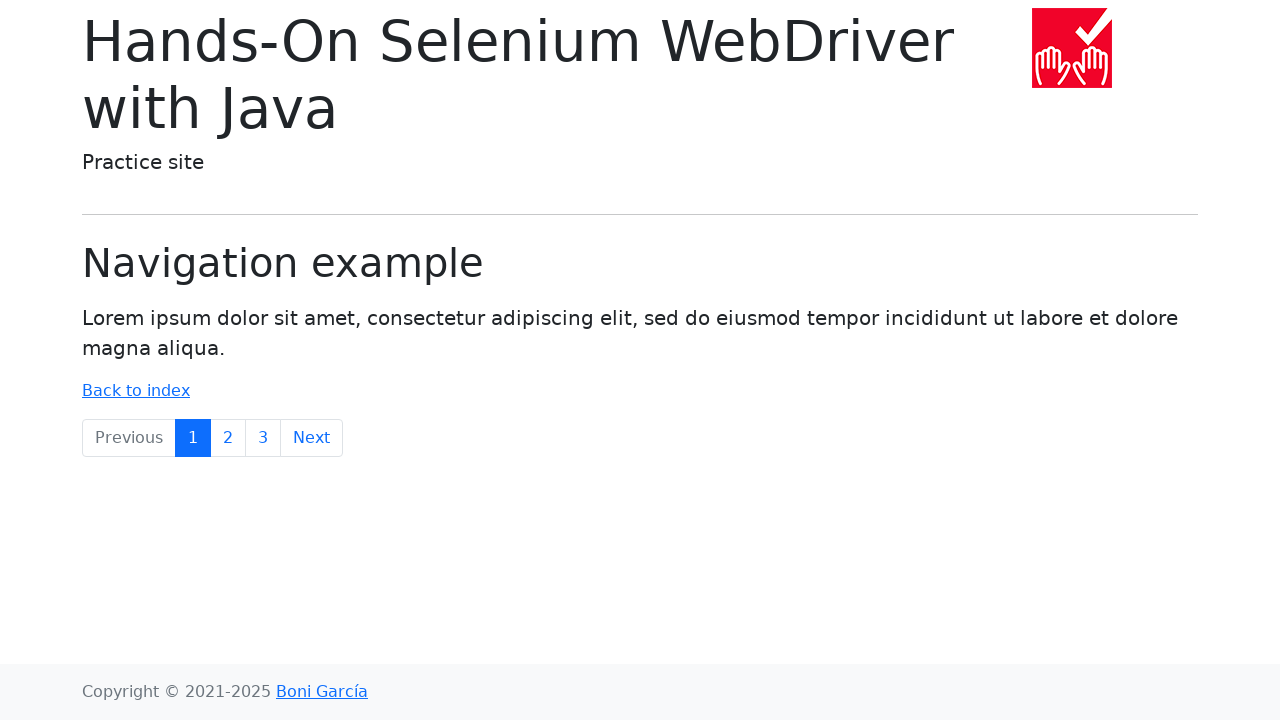

Verified navigation1.html page title
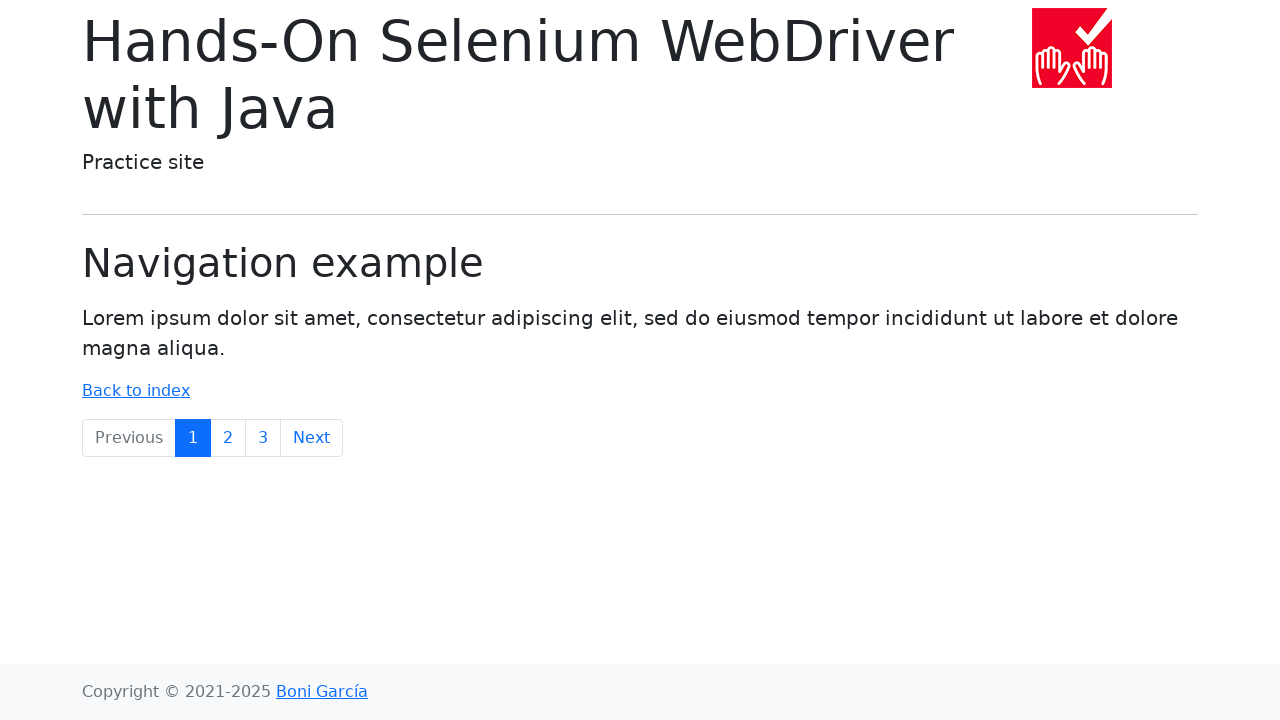

Navigated to dropdown-menu.html
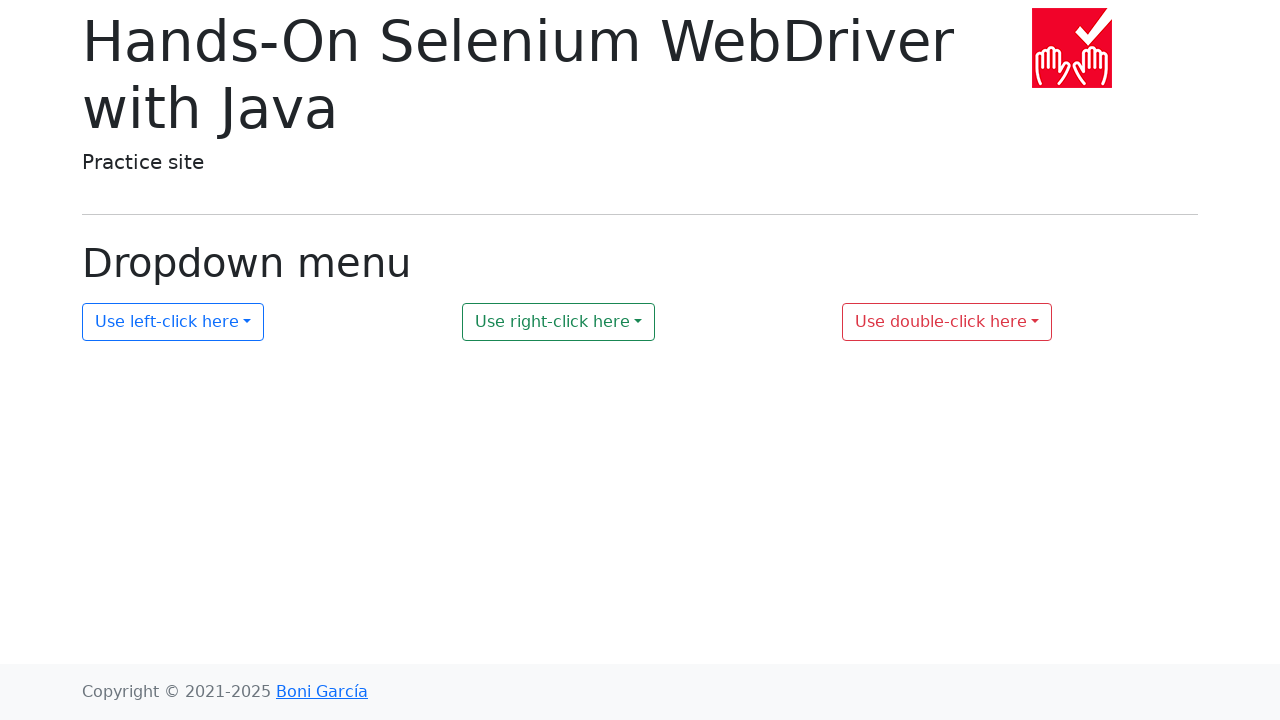

Verified dropdown-menu.html page title
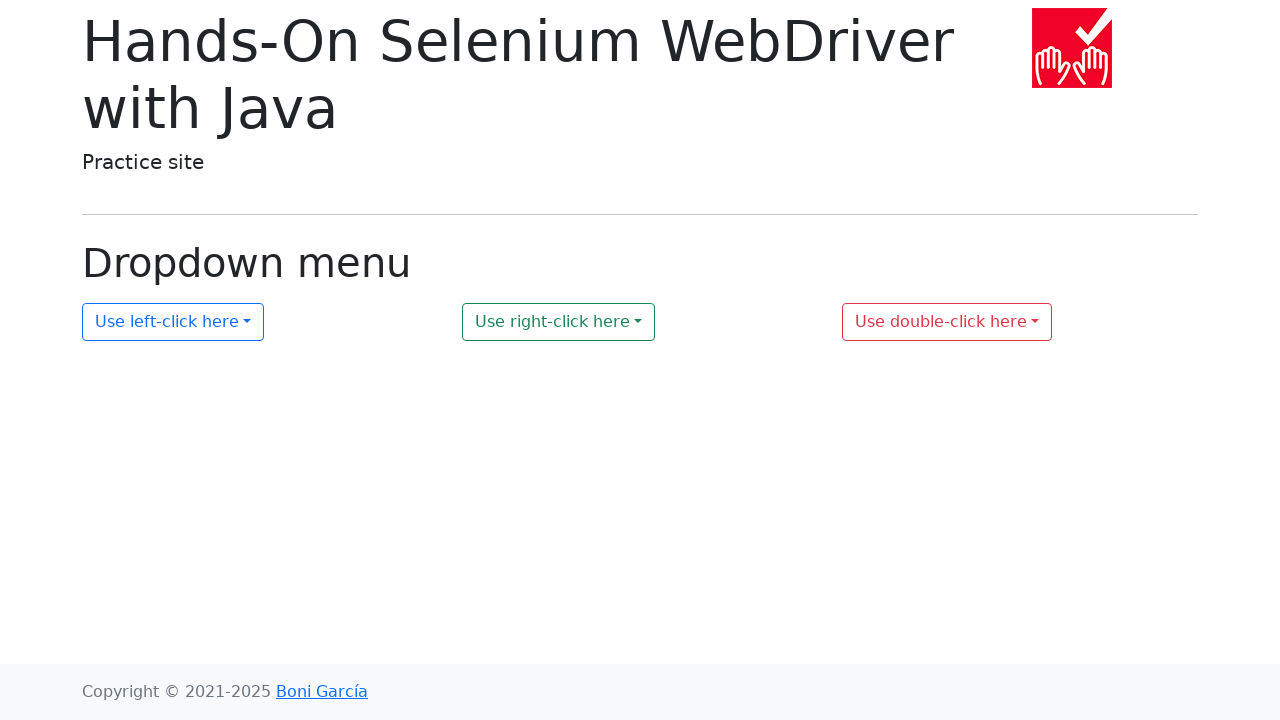

Navigated to mouse-over.html
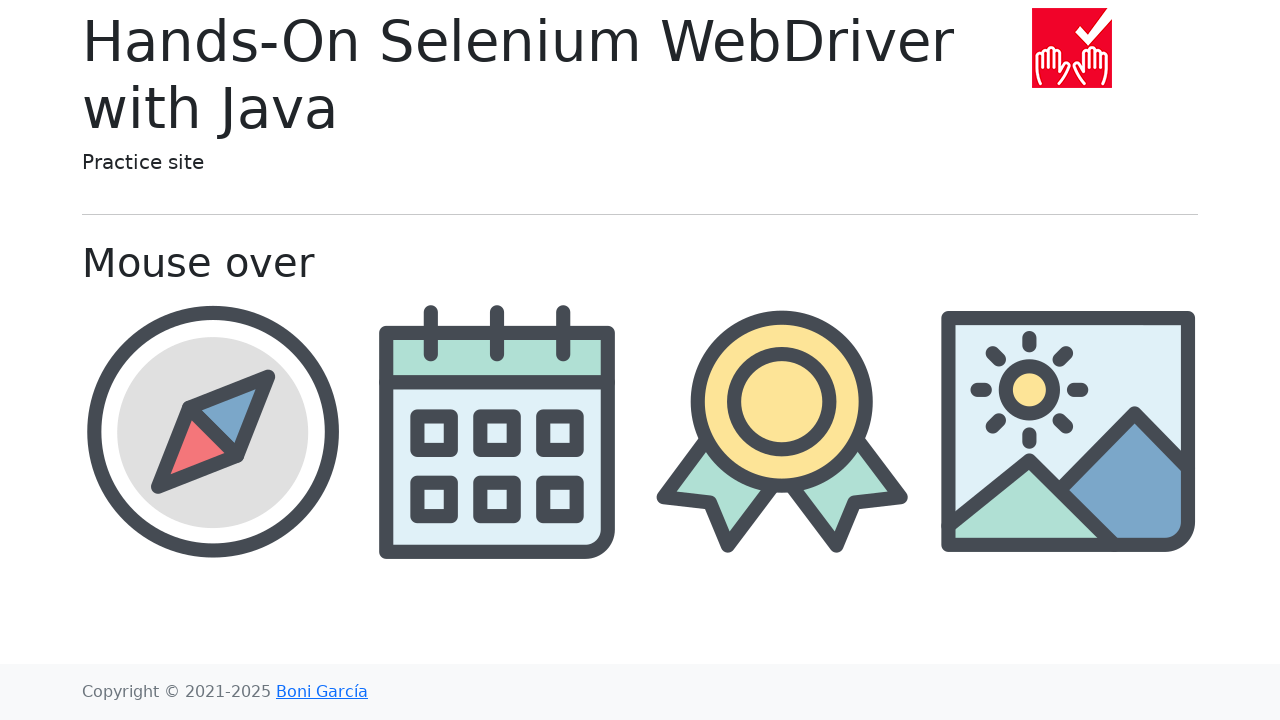

Verified mouse-over.html page title
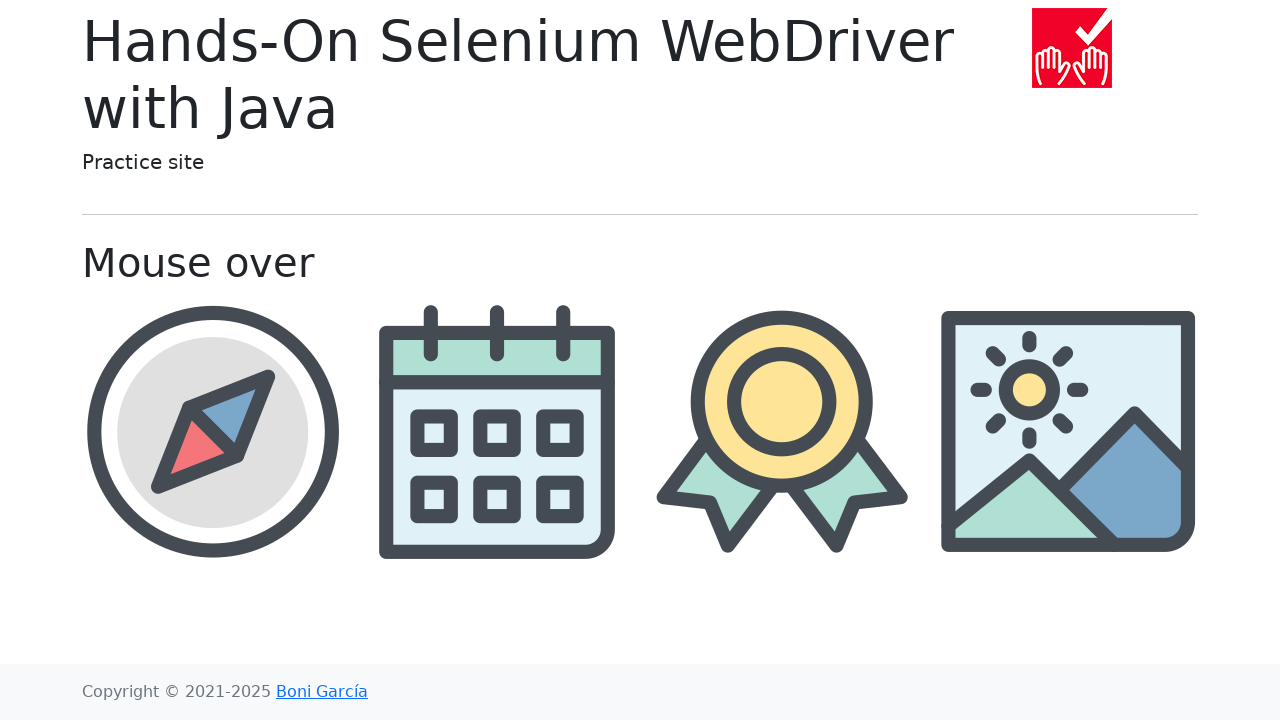

Navigated to drag-and-drop.html
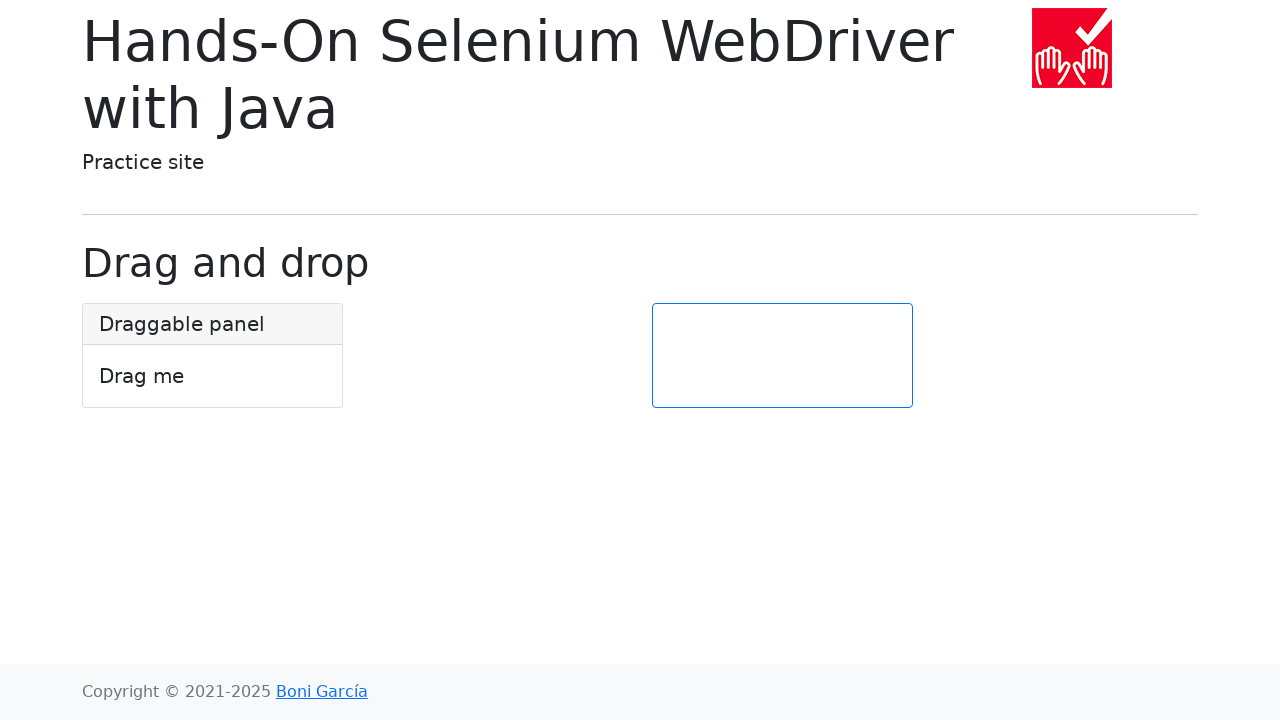

Verified drag-and-drop.html page title
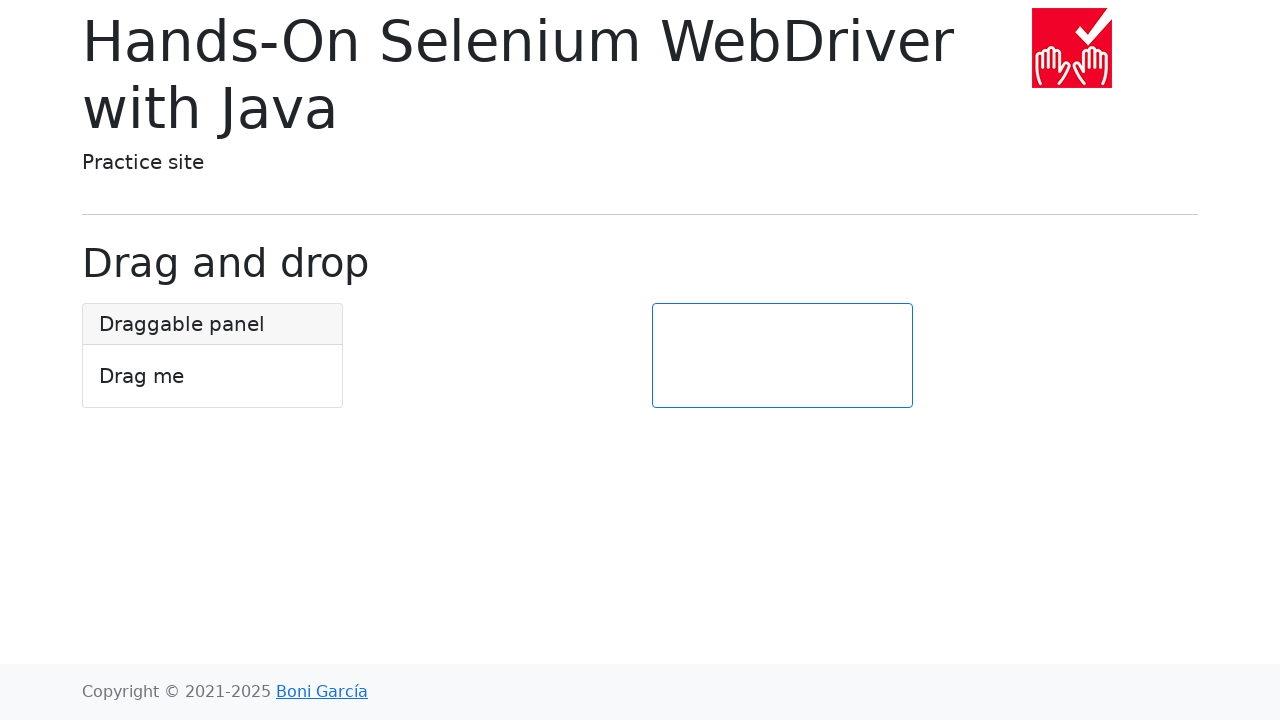

Navigated to draw-in-canvas.html
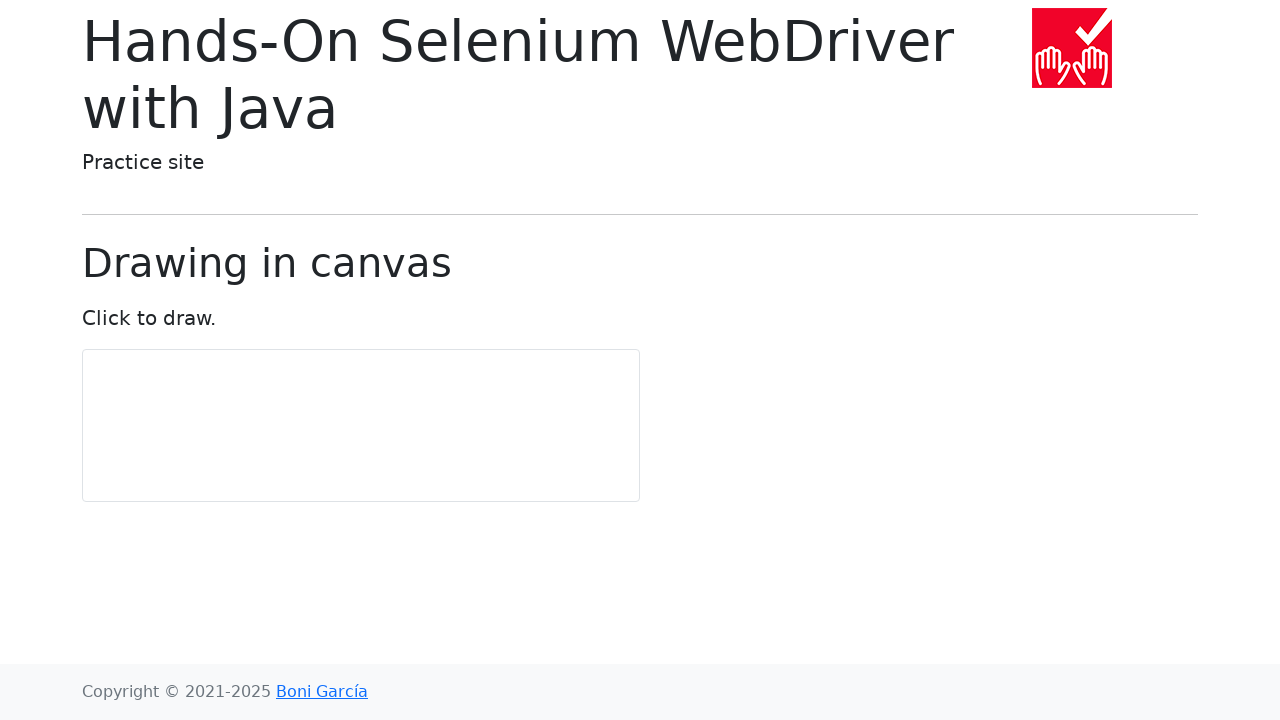

Verified draw-in-canvas.html page title
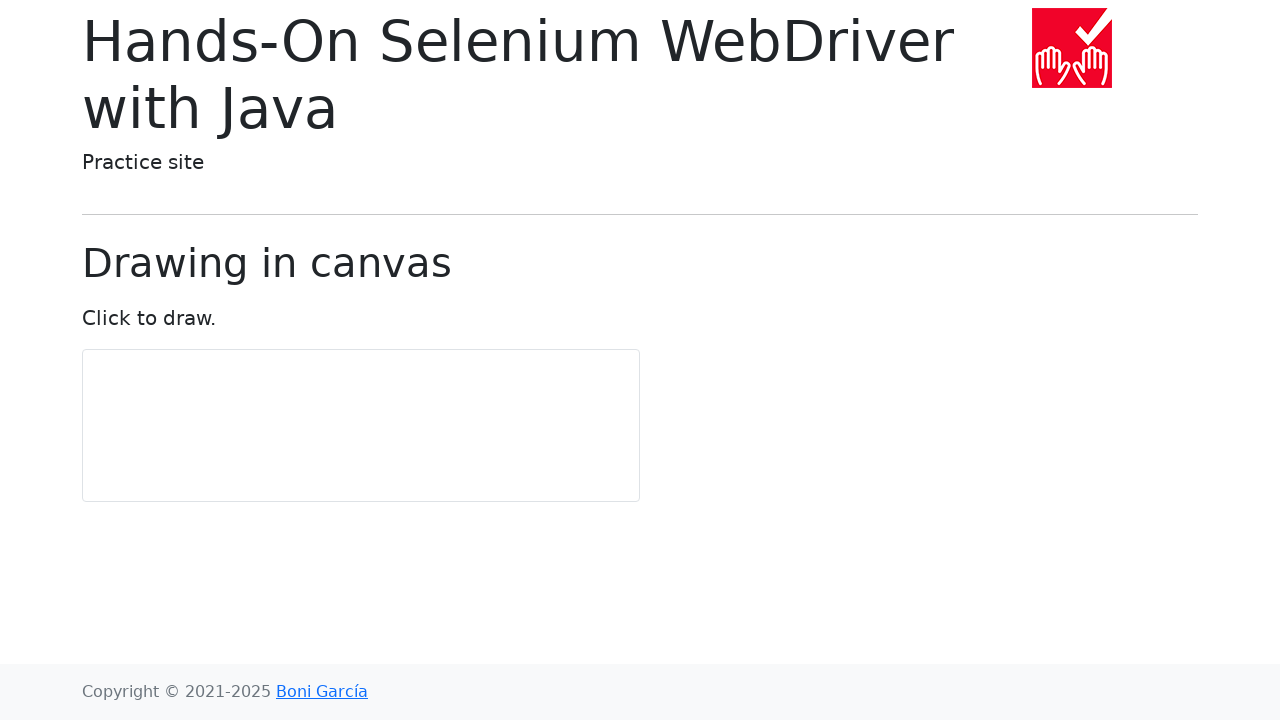

Navigated to loading-images.html
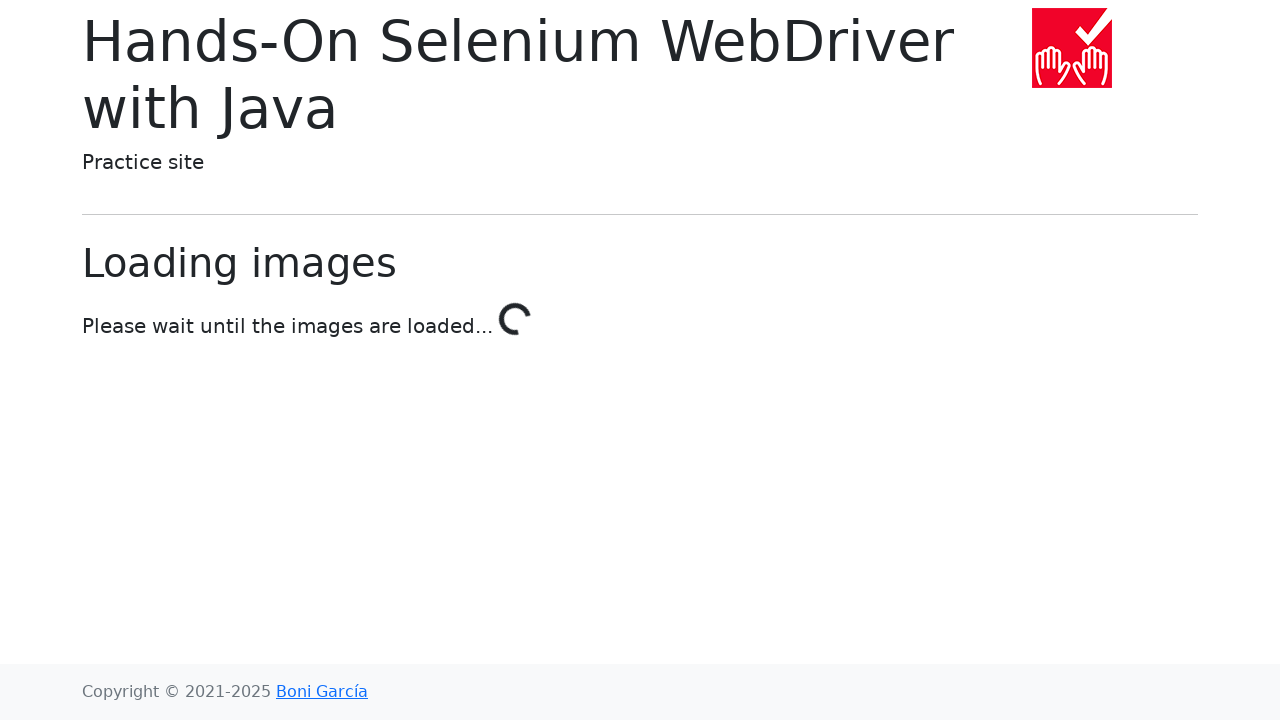

Verified loading-images.html page title
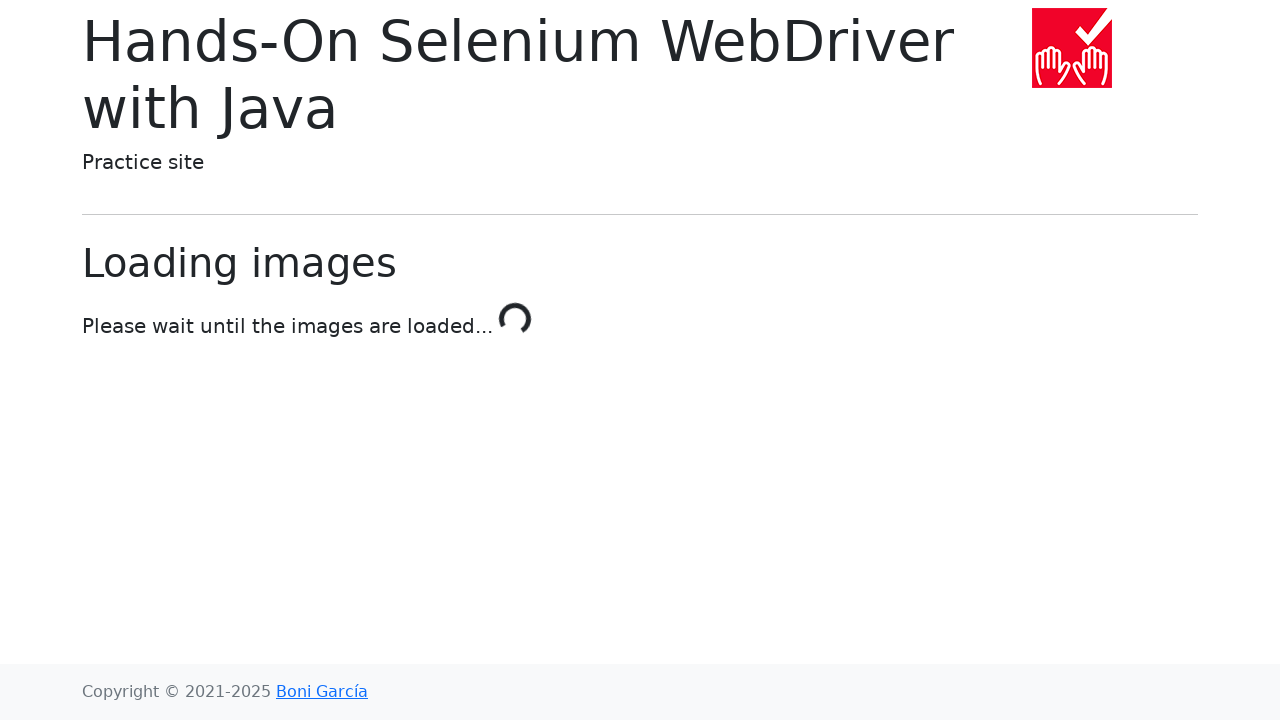

Navigated to slow-calculator.html
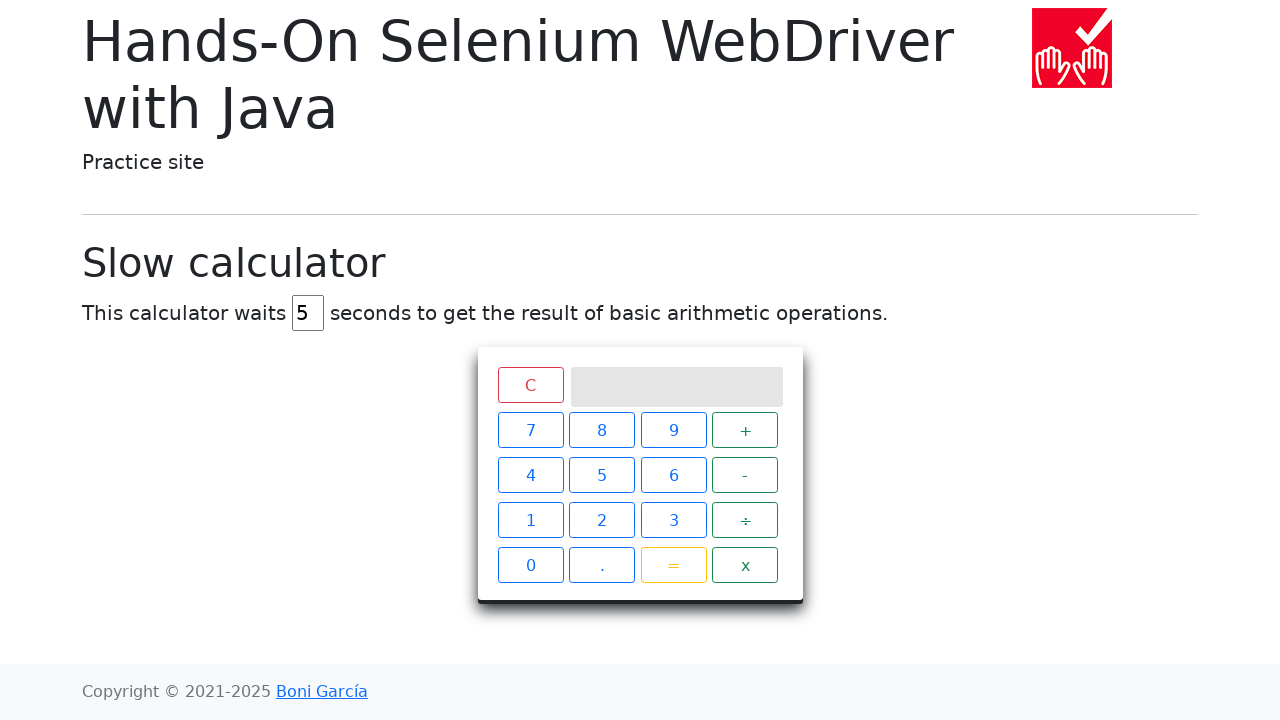

Verified slow-calculator.html page title
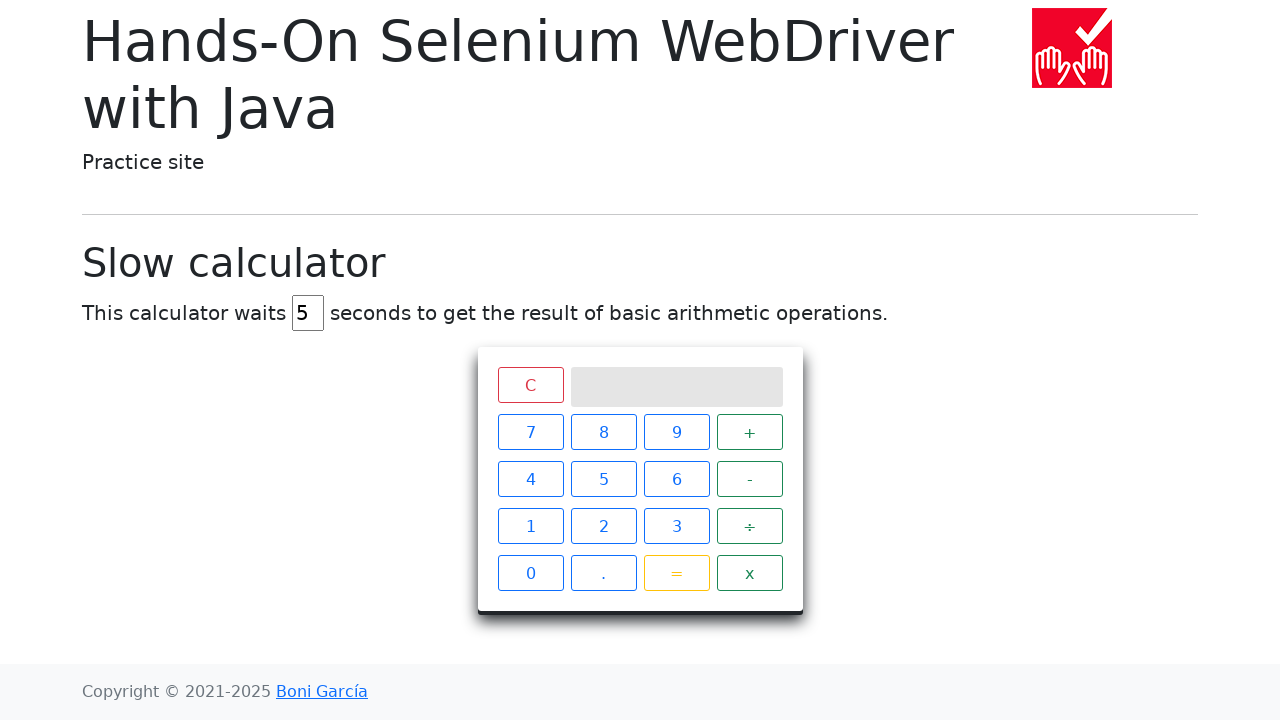

Navigated to long-page.html
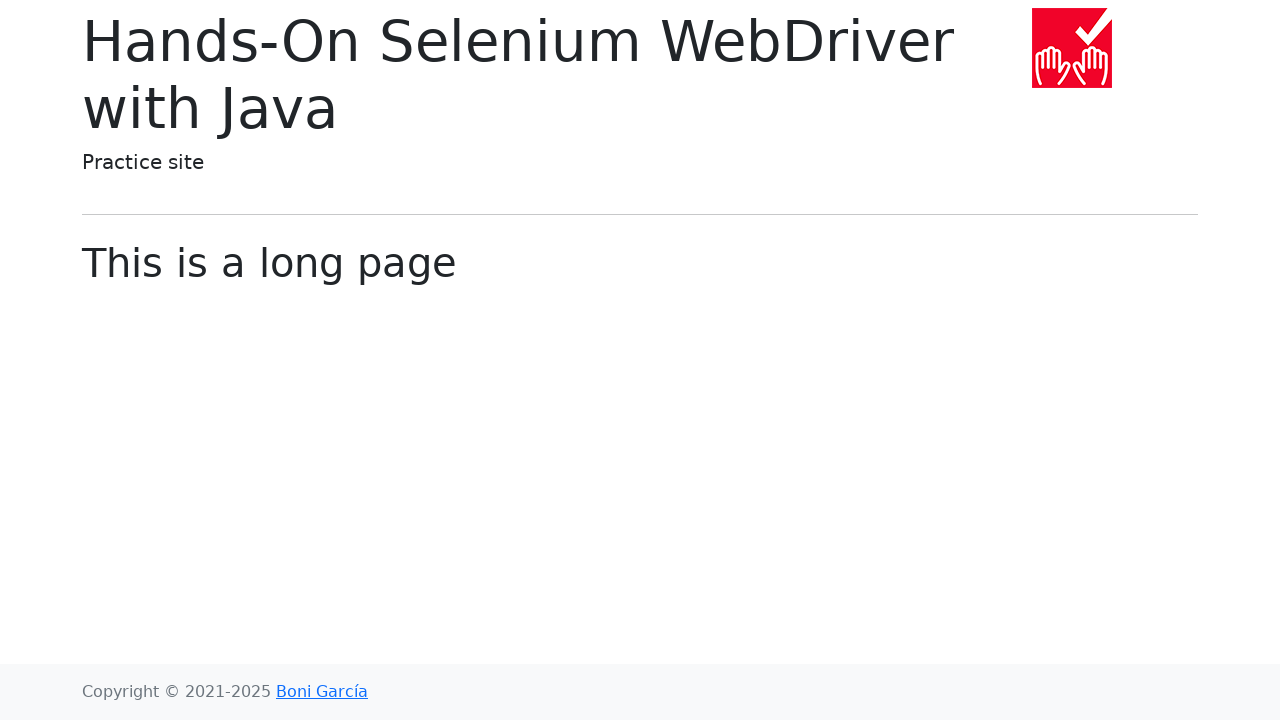

Verified long-page.html page title
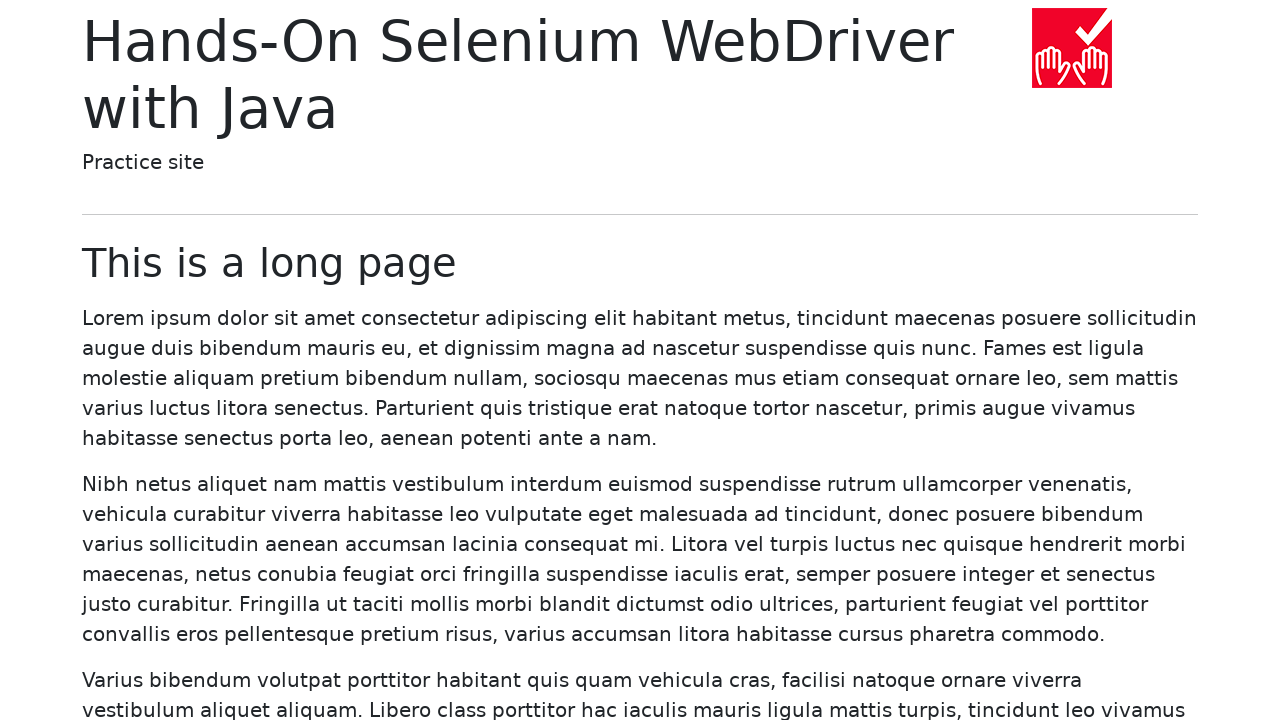

Navigated to infinite-scroll.html
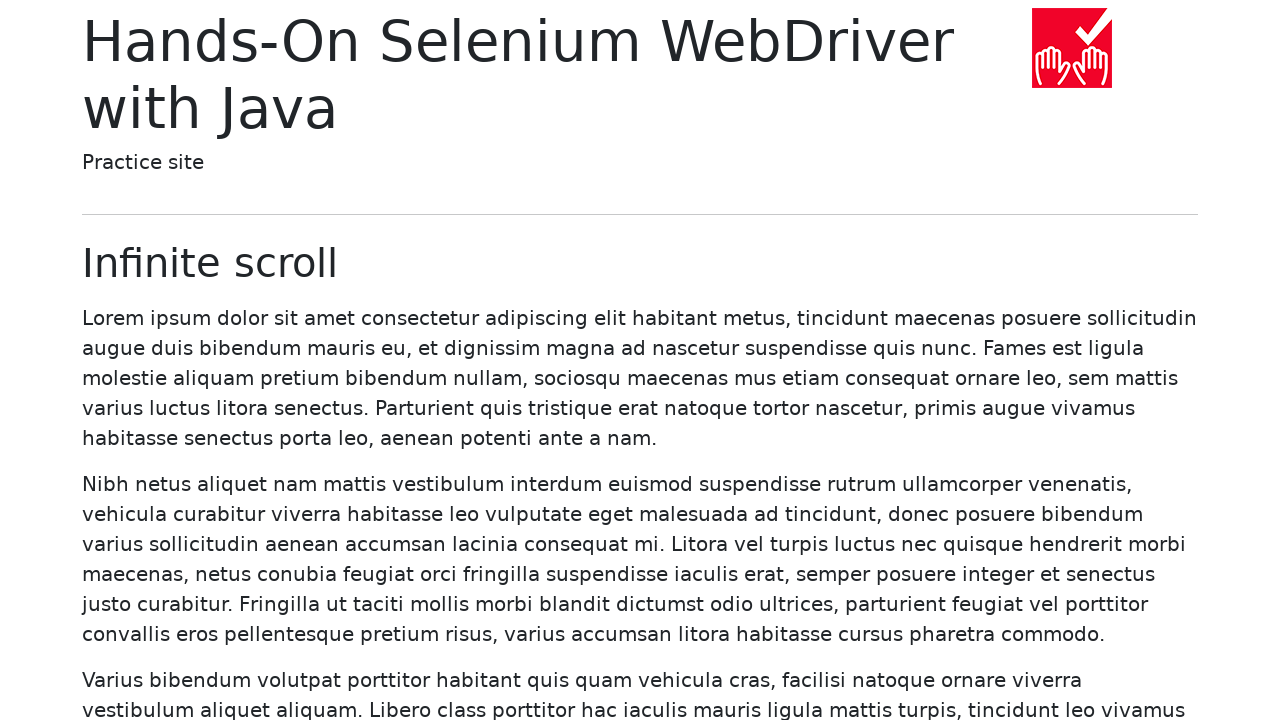

Verified infinite-scroll.html page title
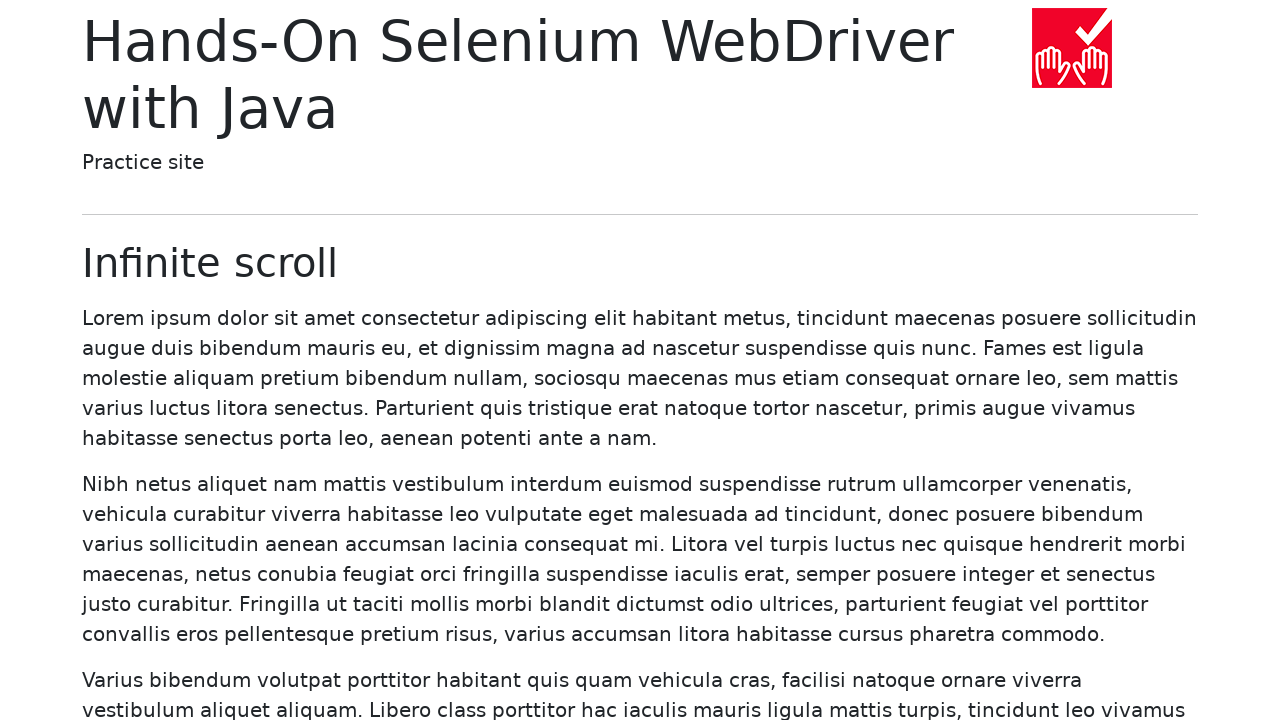

Navigated to shadow-dom.html
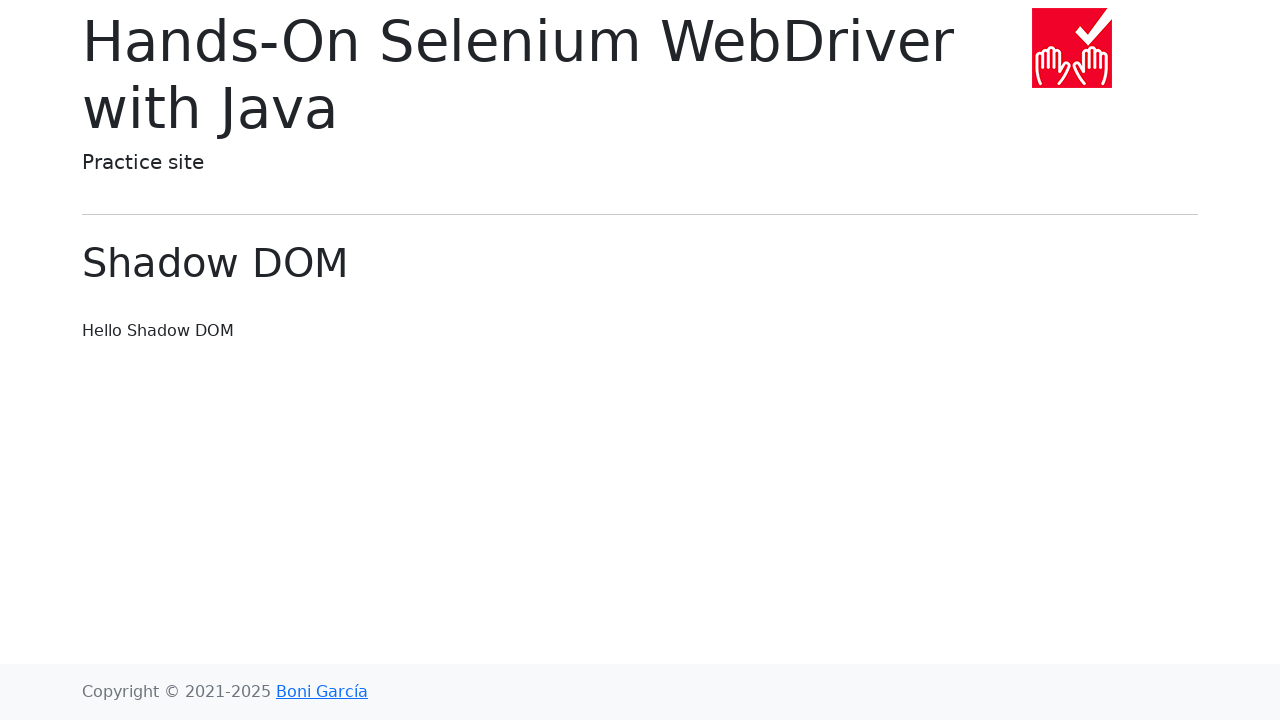

Verified shadow-dom.html page title
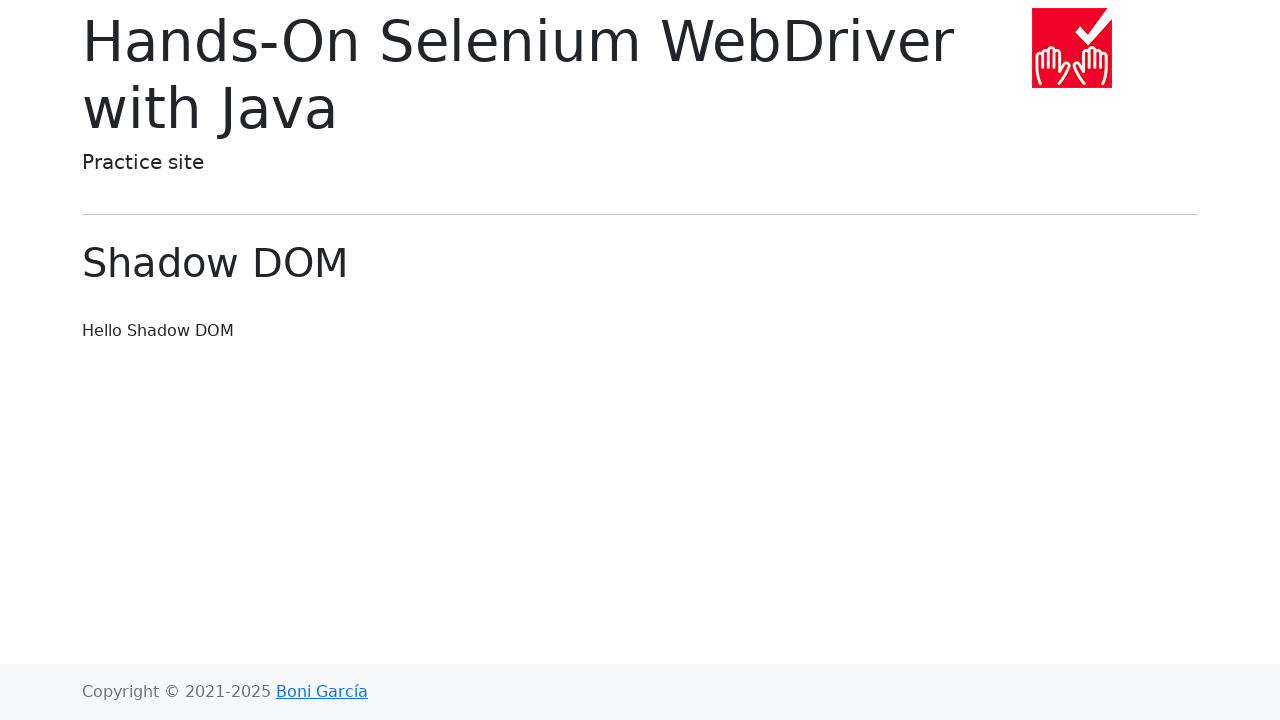

Navigated to cookies.html
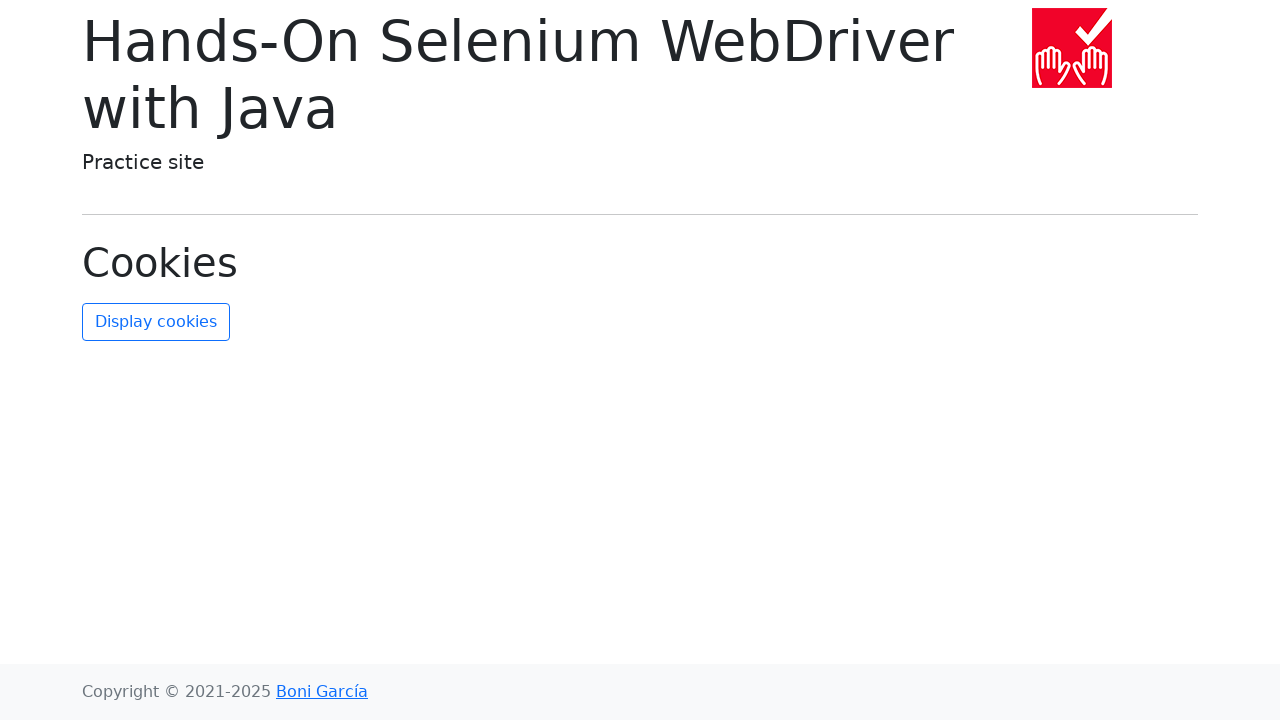

Verified cookies.html page title
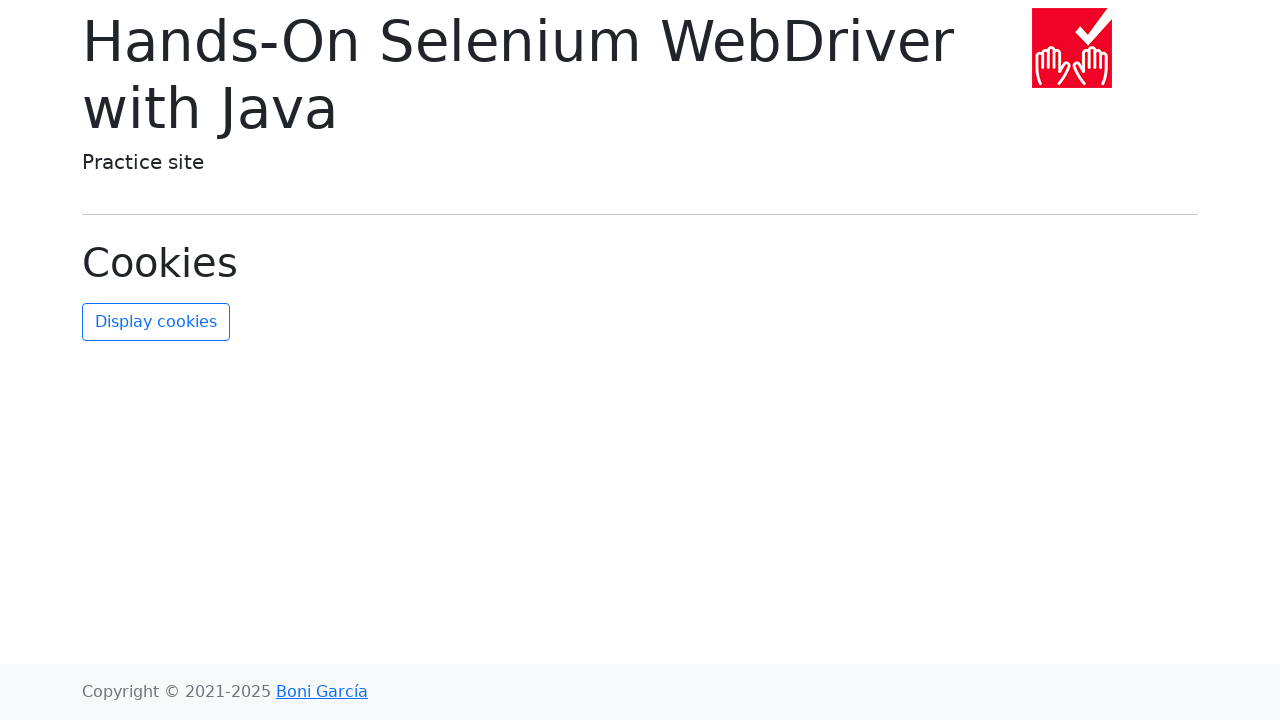

Navigated to frames.html
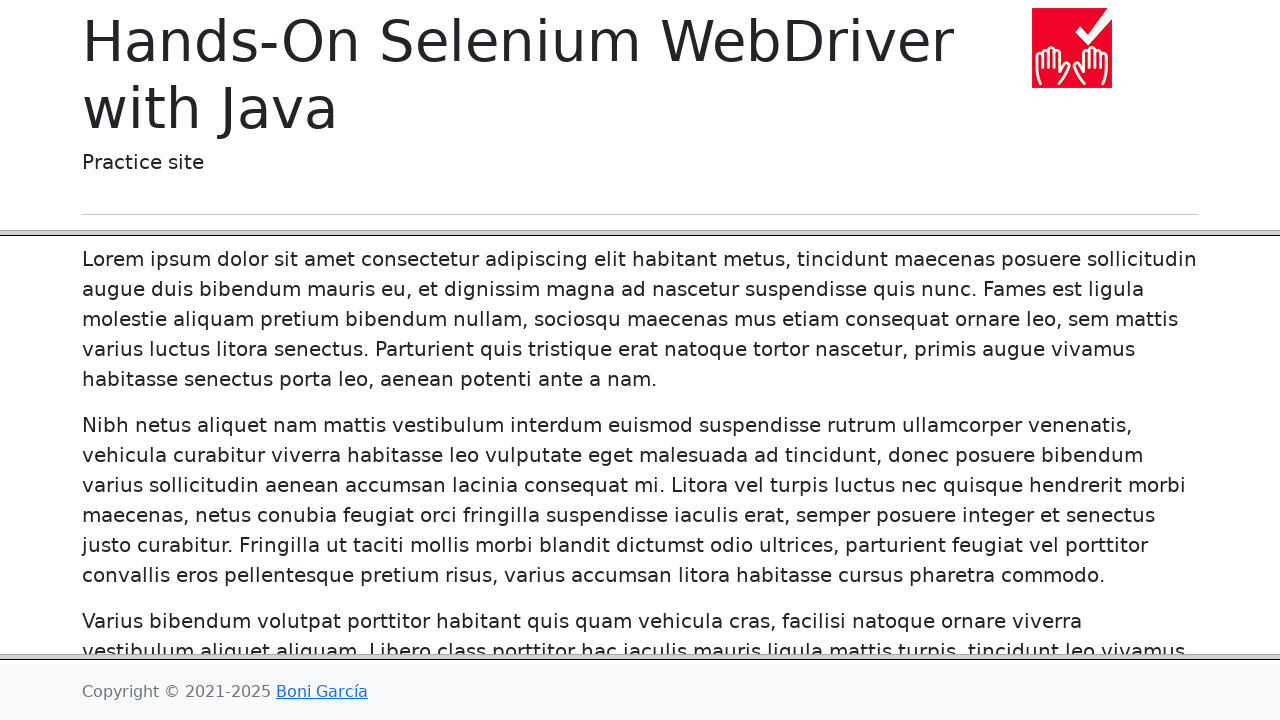

Verified frames.html page title
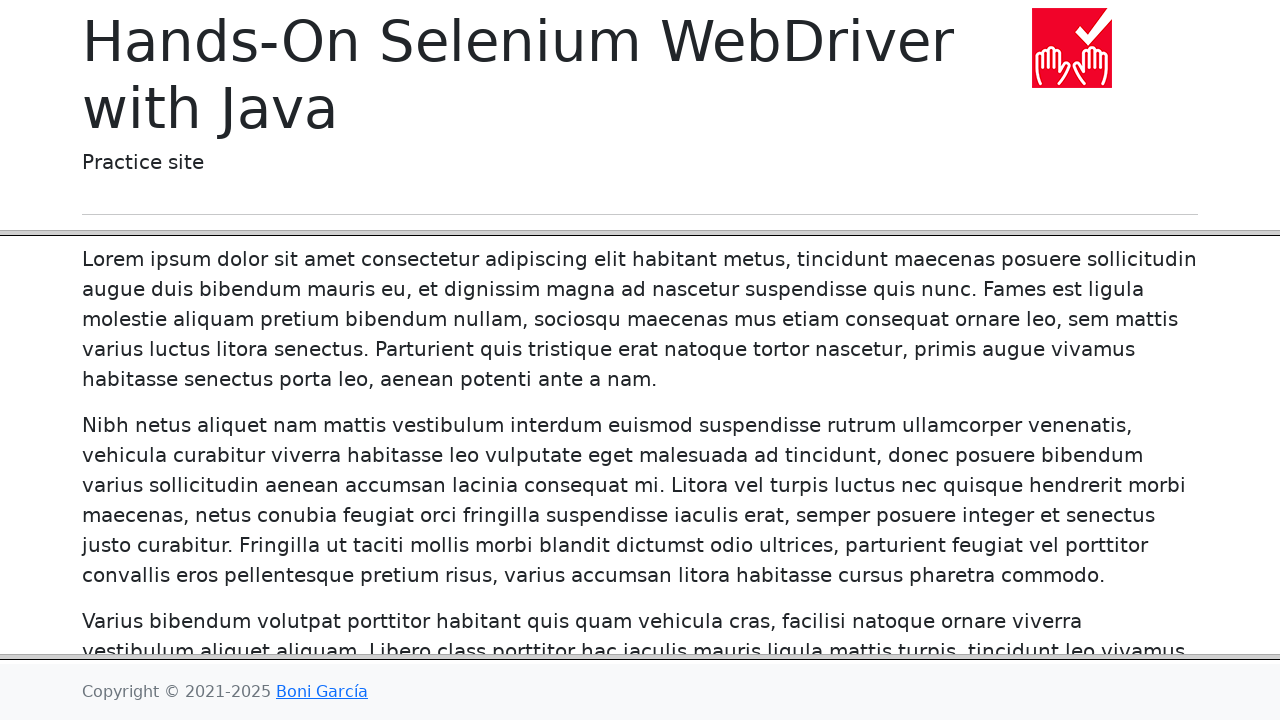

Navigated to iframes.html
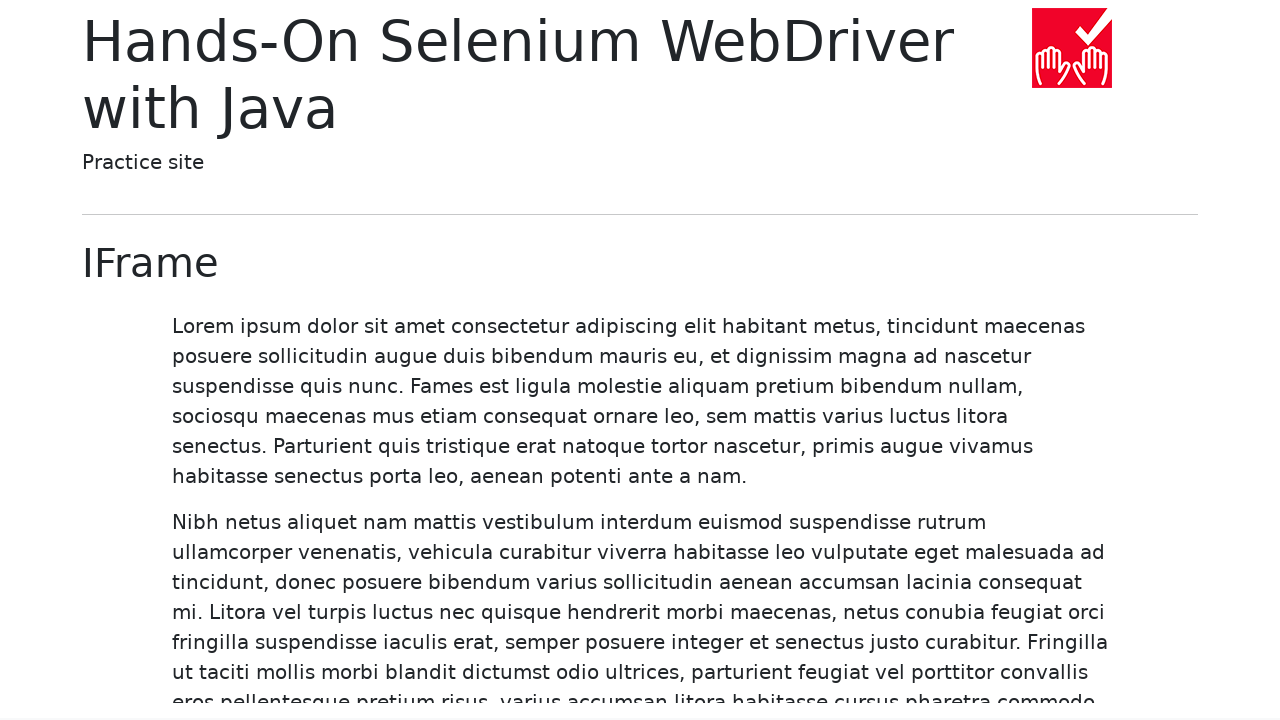

Verified iframes.html page title
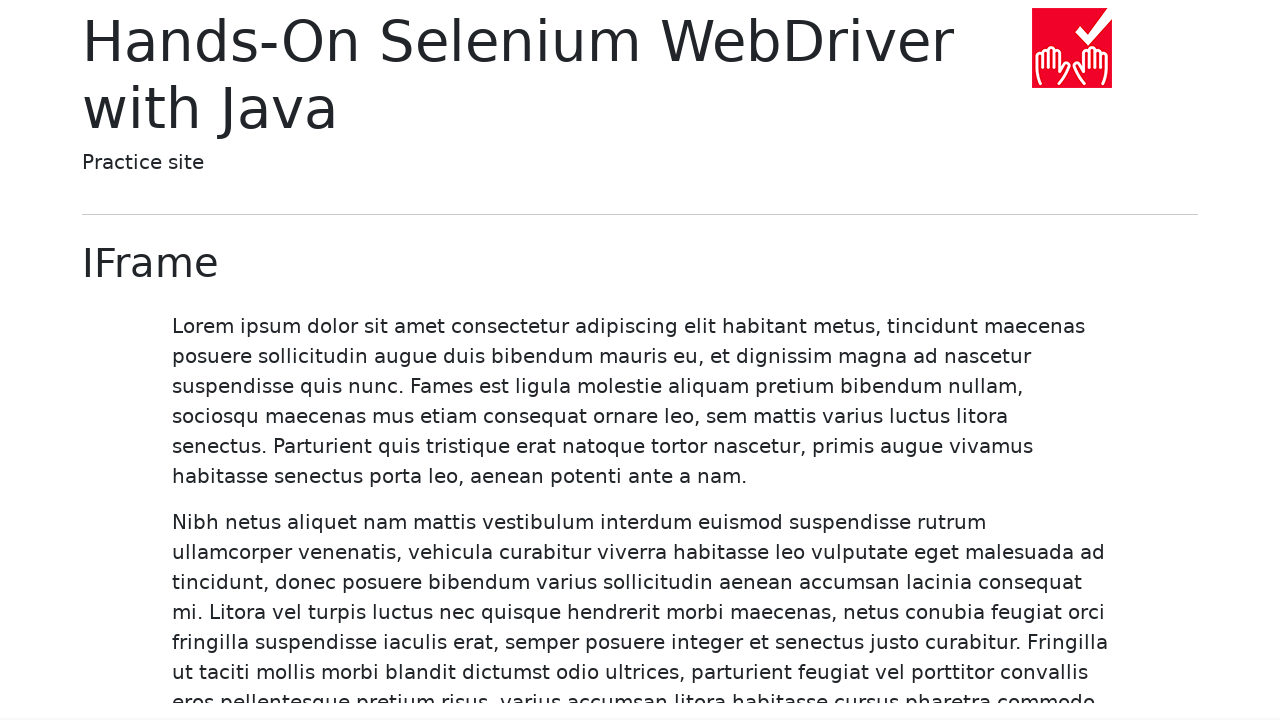

Navigated to dialog-boxes.html
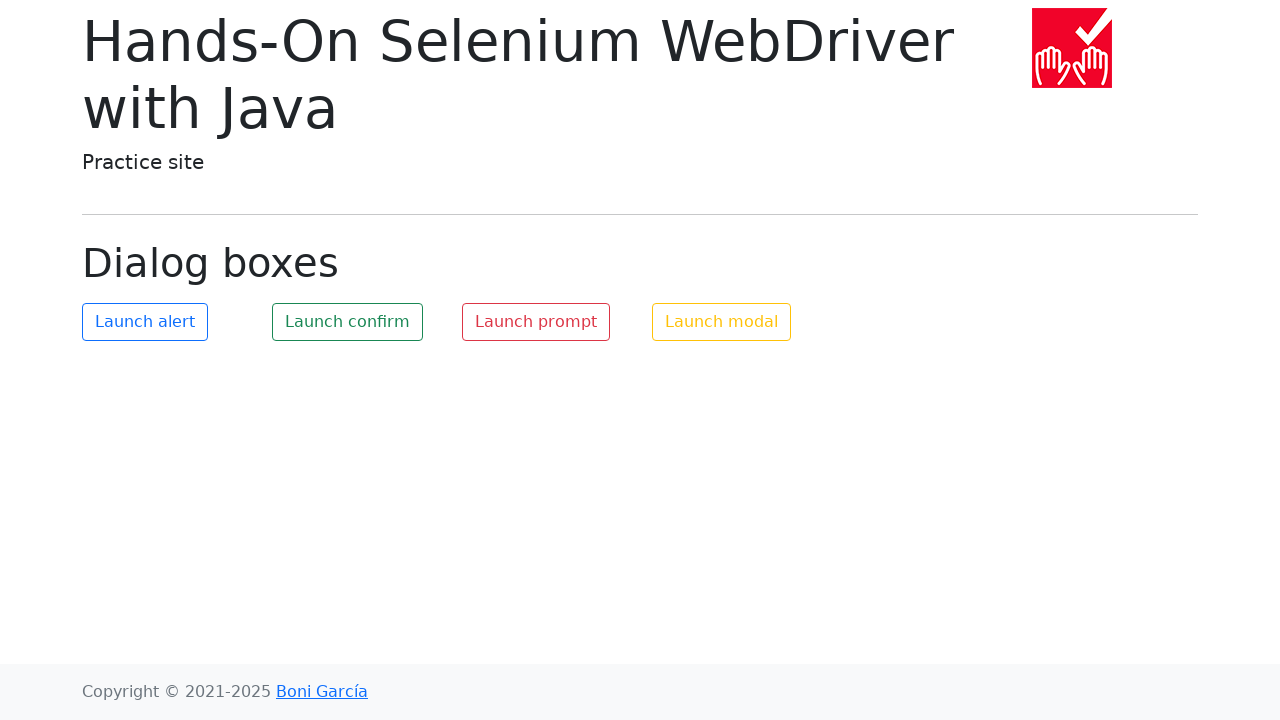

Verified dialog-boxes.html page title
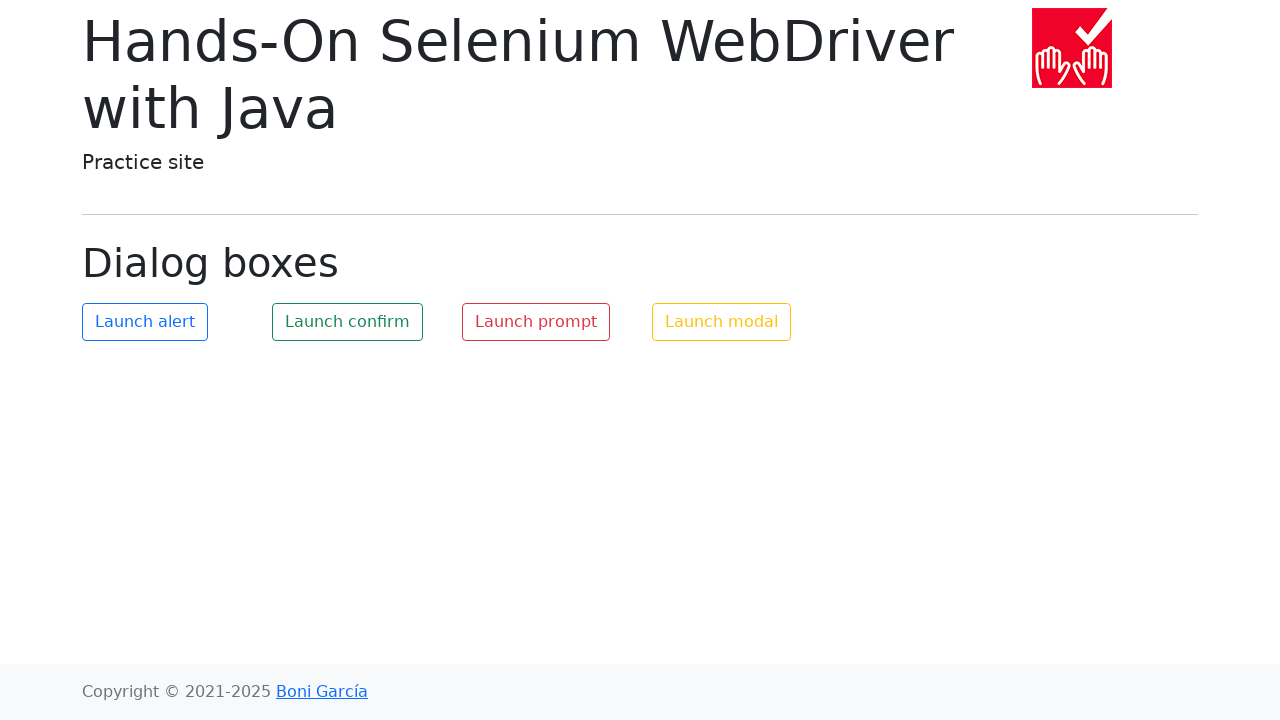

Navigated to web-storage.html
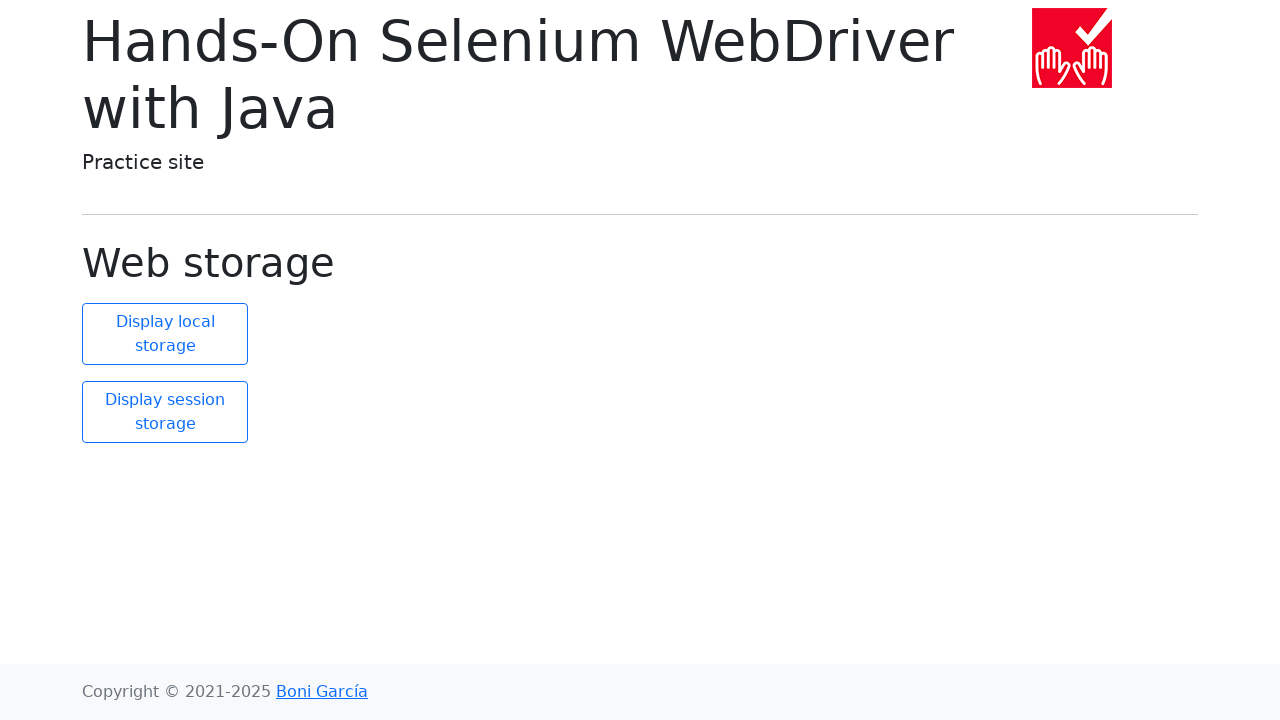

Verified web-storage.html page title
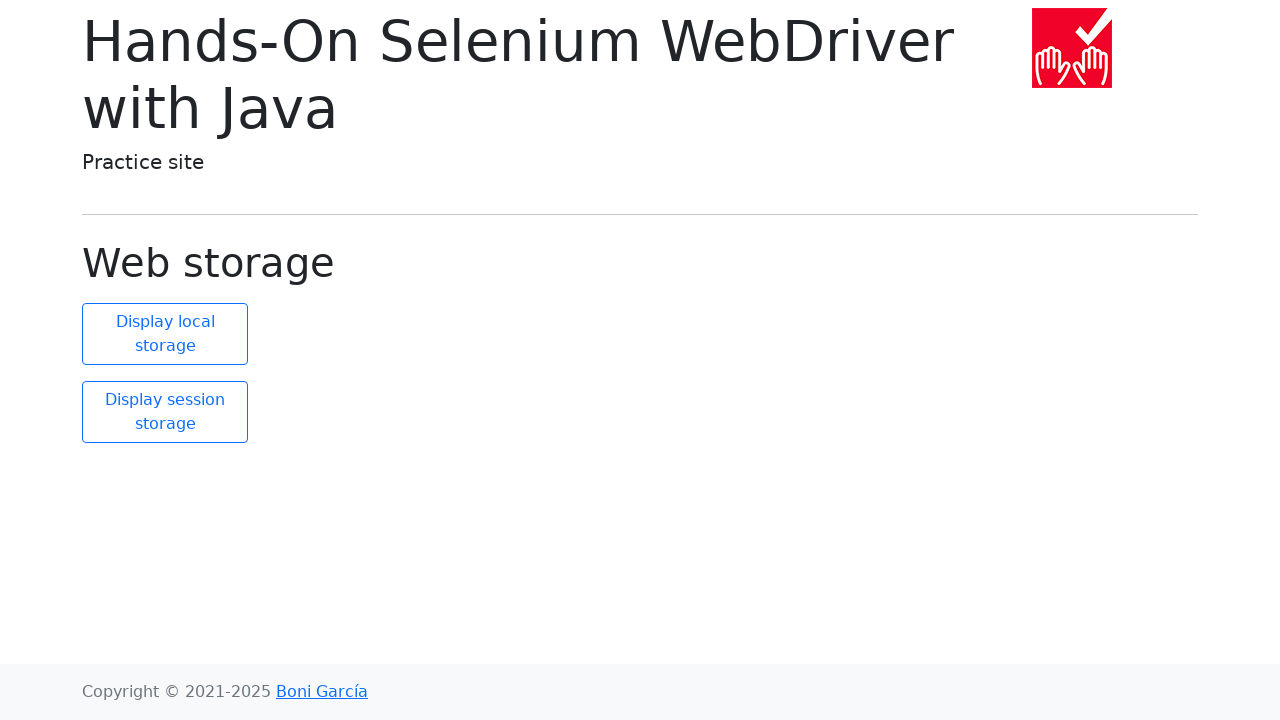

Navigated to geolocation.html
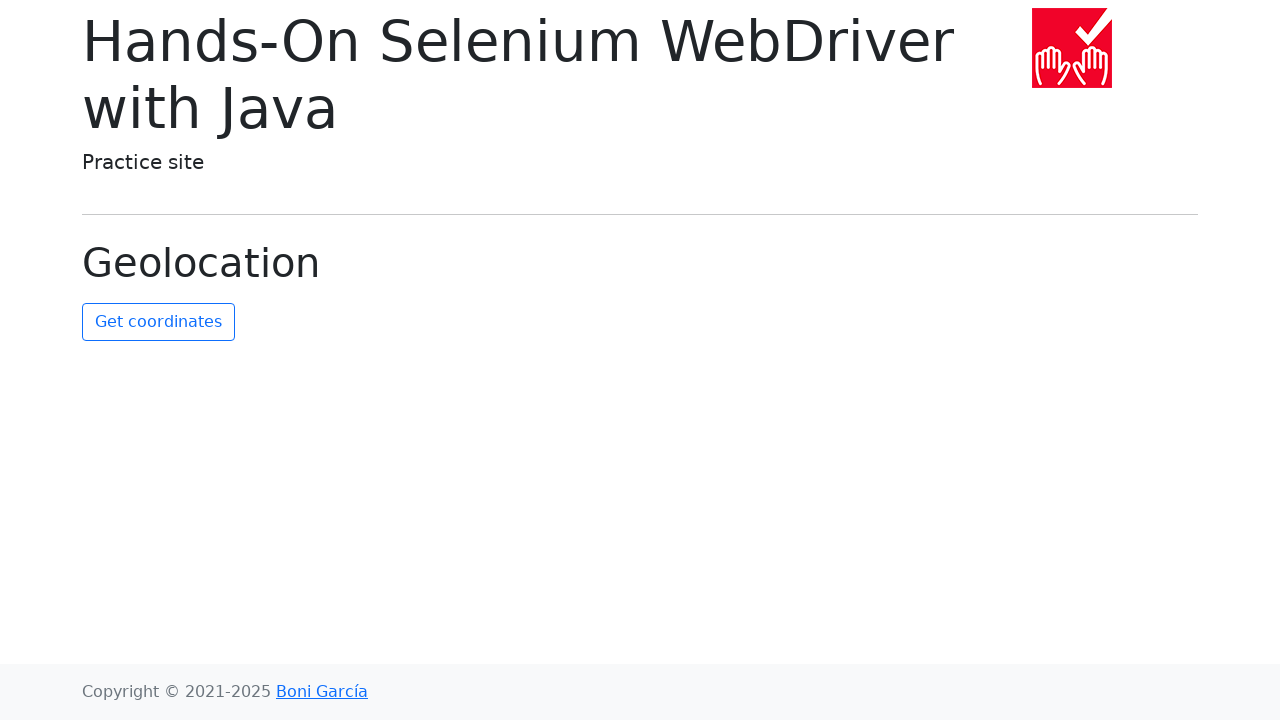

Verified geolocation.html page title
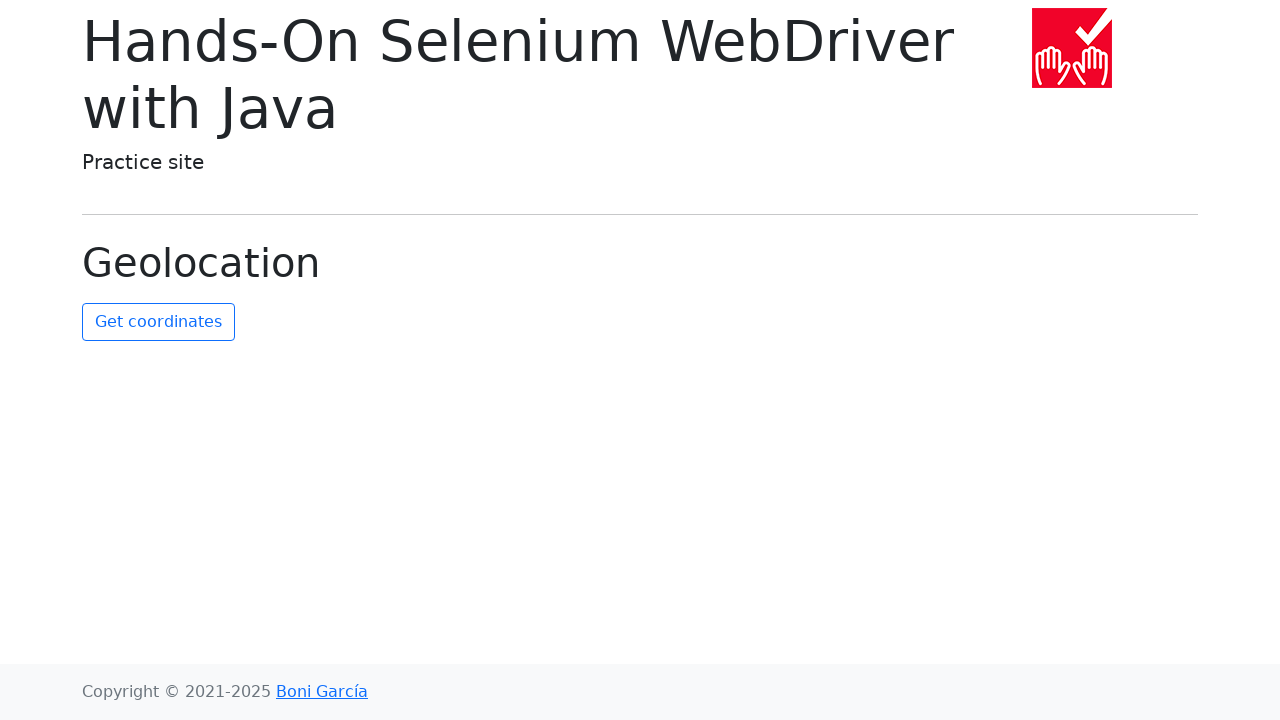

Navigated to notifications.html
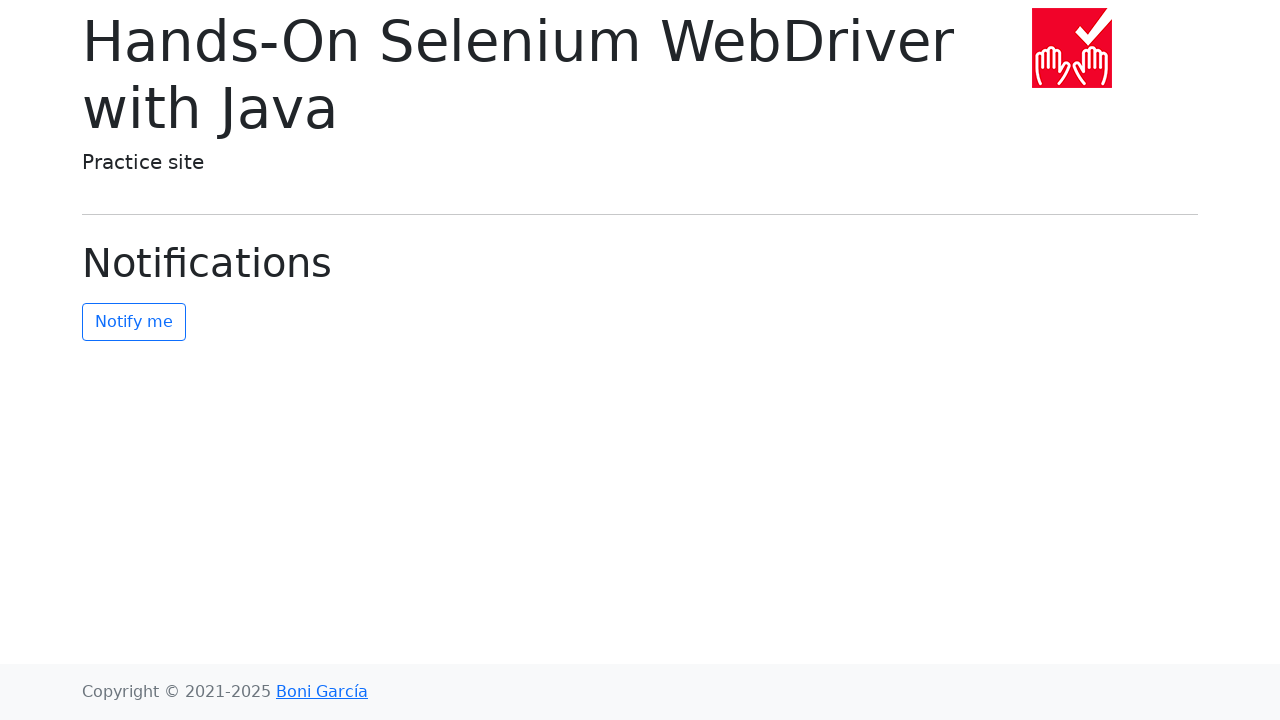

Verified notifications.html page title
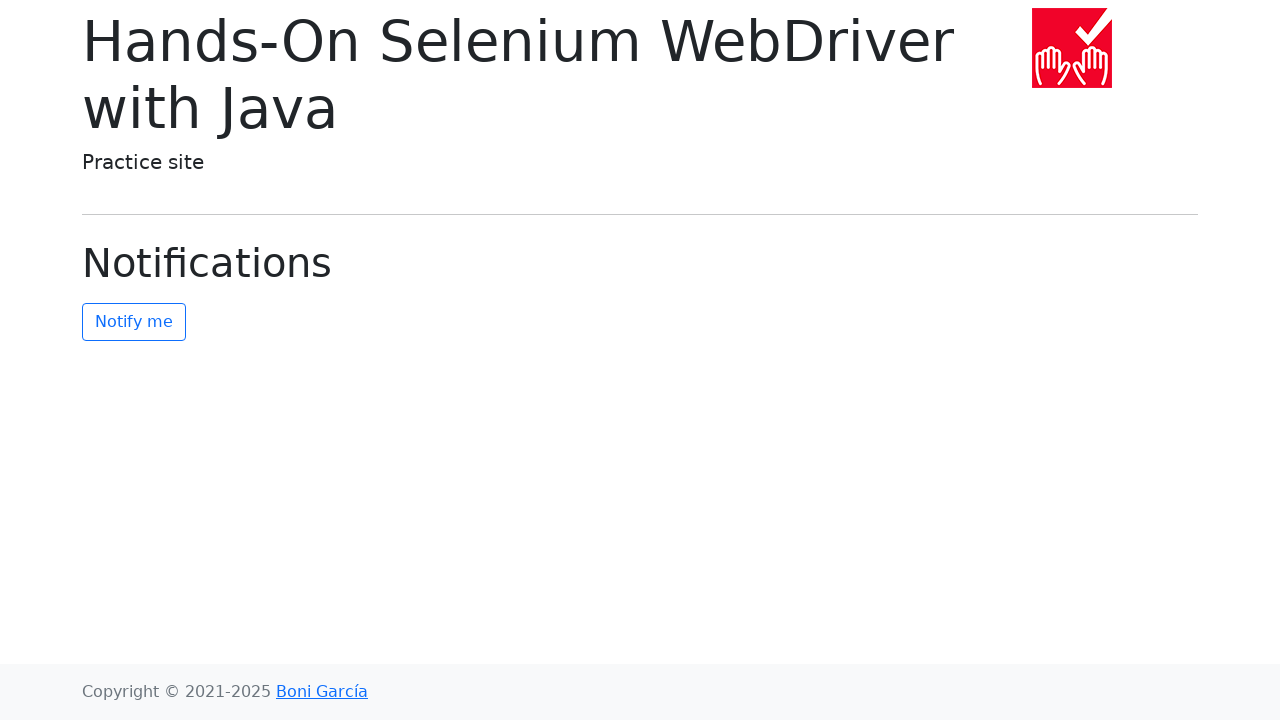

Navigated to get-user-media.html
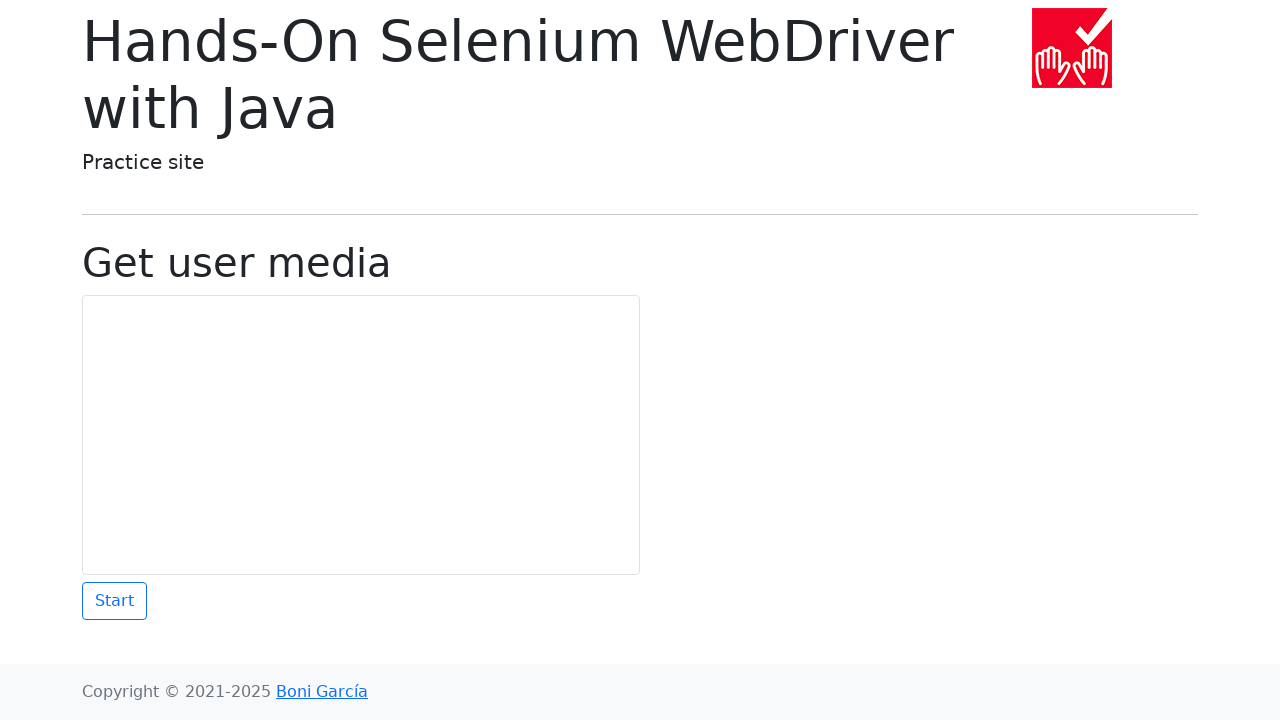

Verified get-user-media.html page title
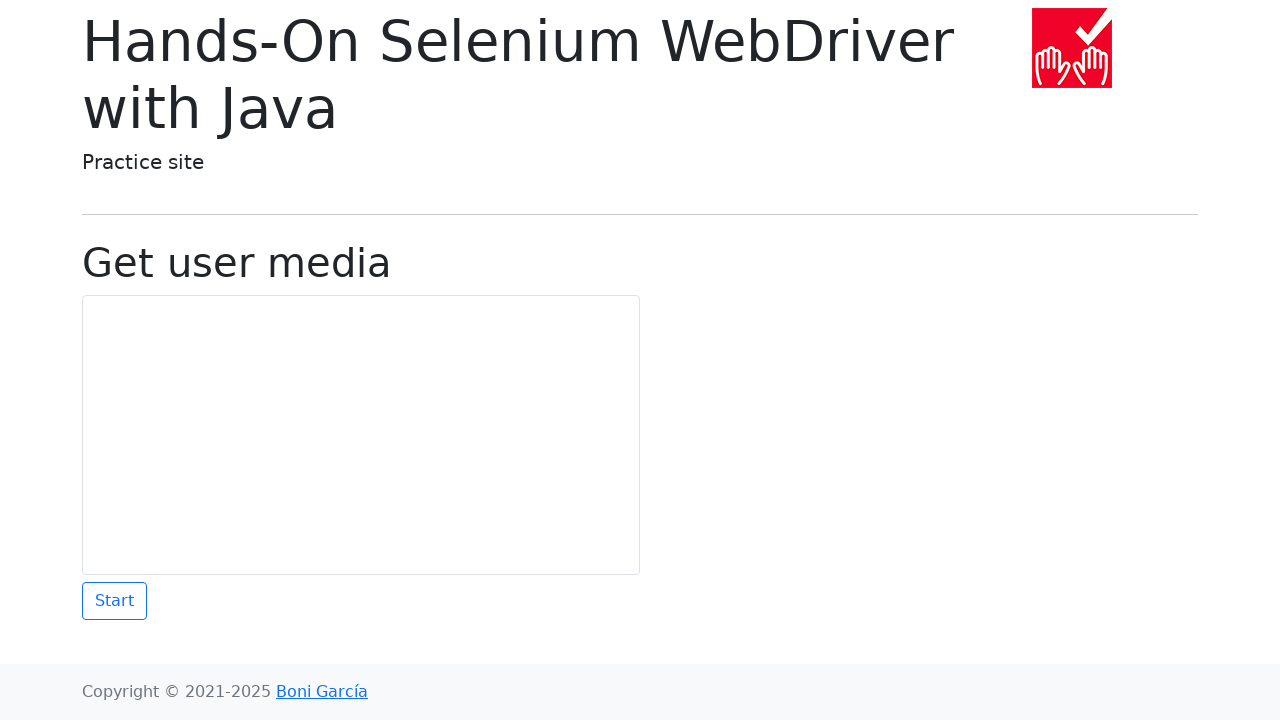

Navigated to multilanguage.html
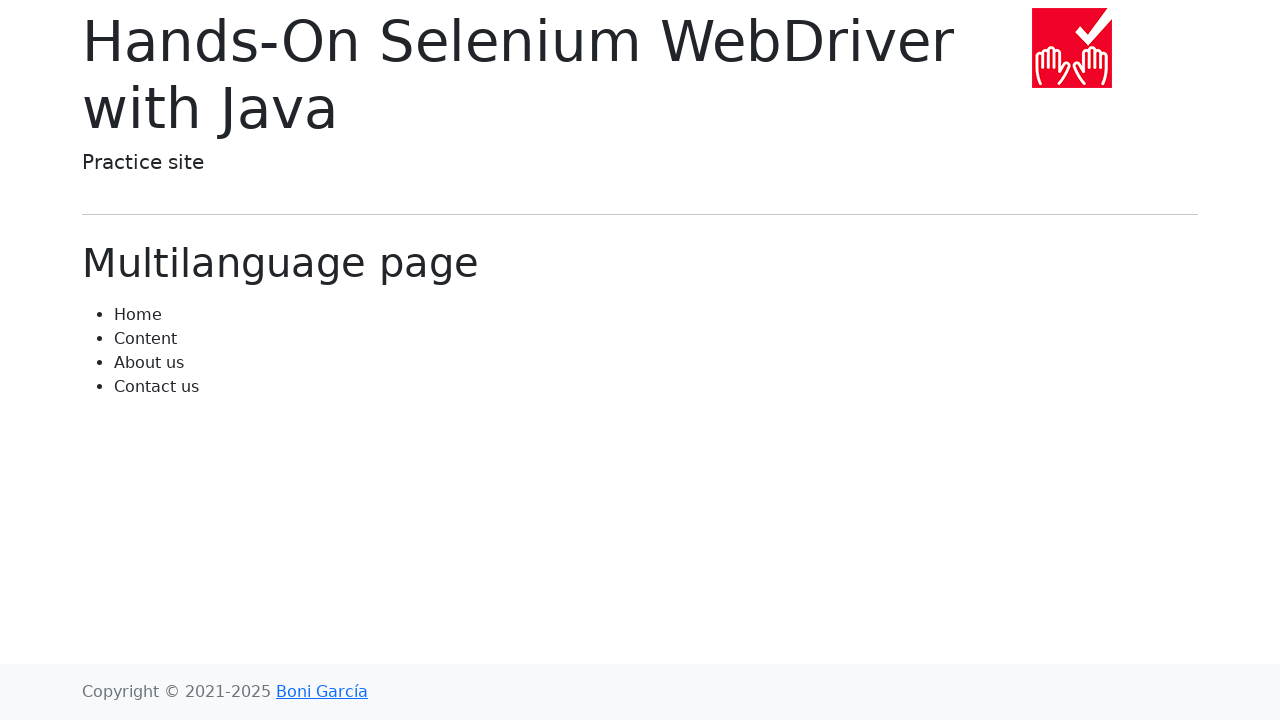

Verified multilanguage.html page title
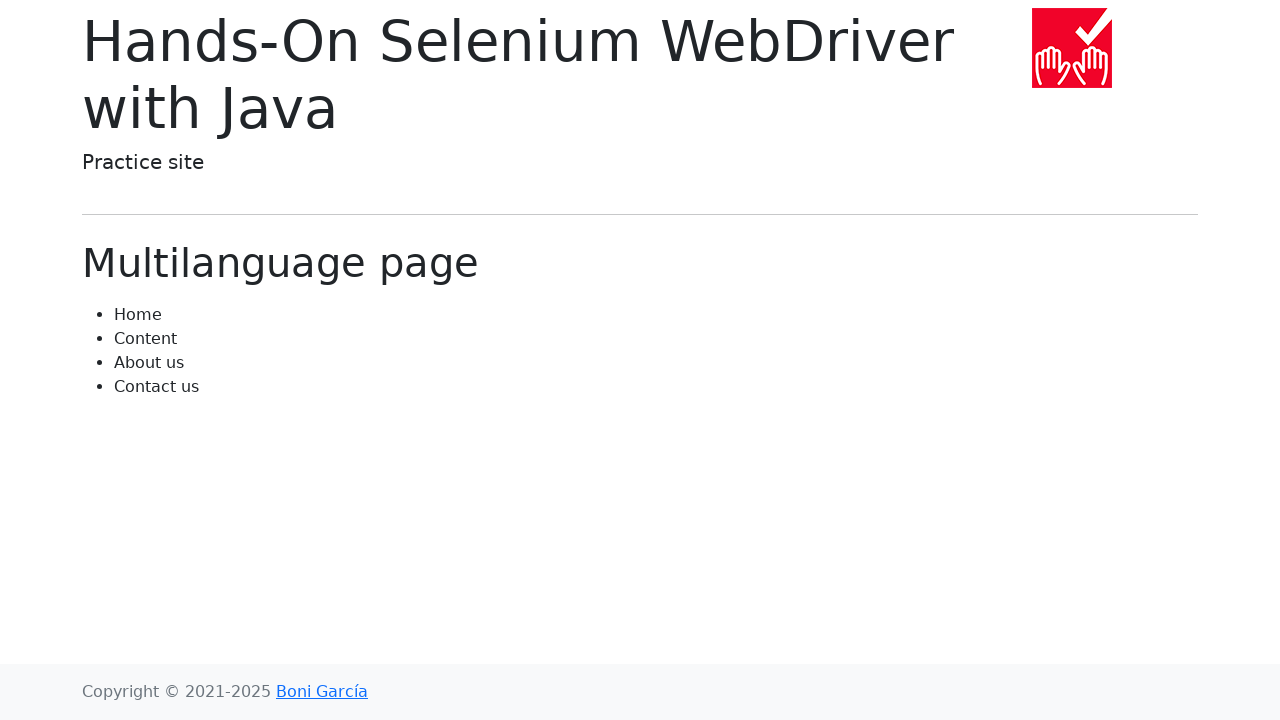

Navigated to console-logs.html
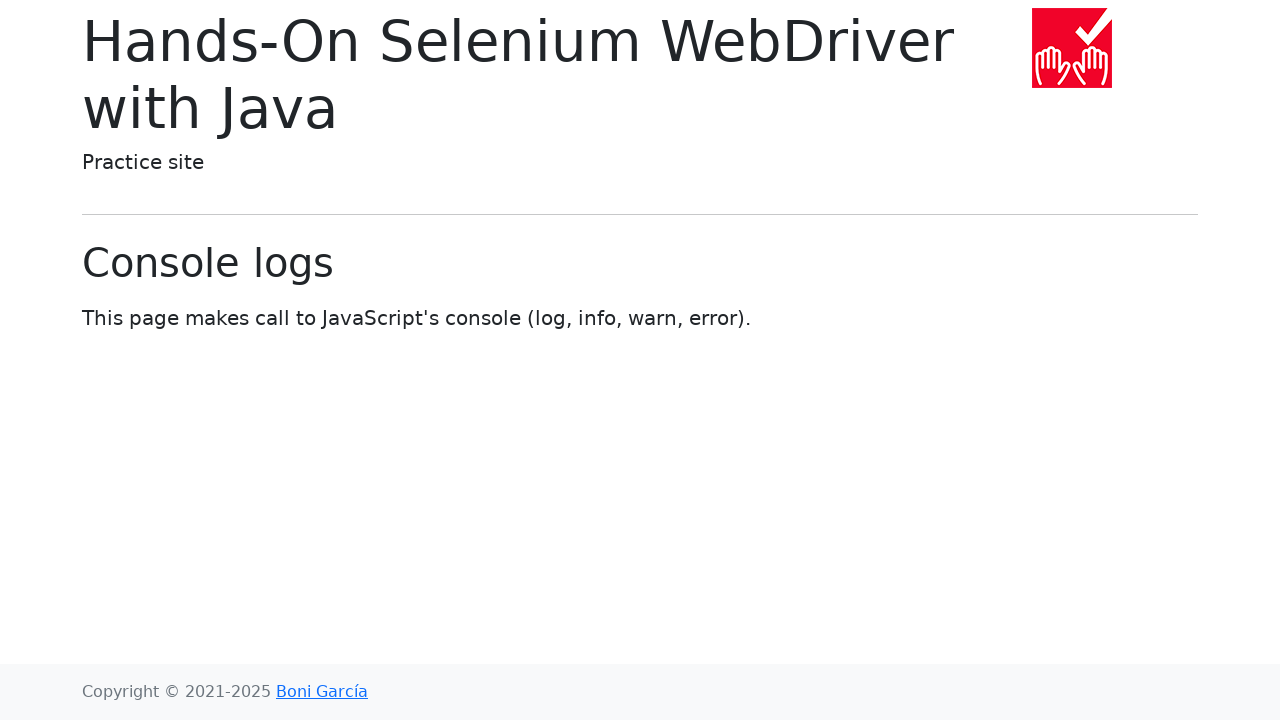

Verified console-logs.html page title
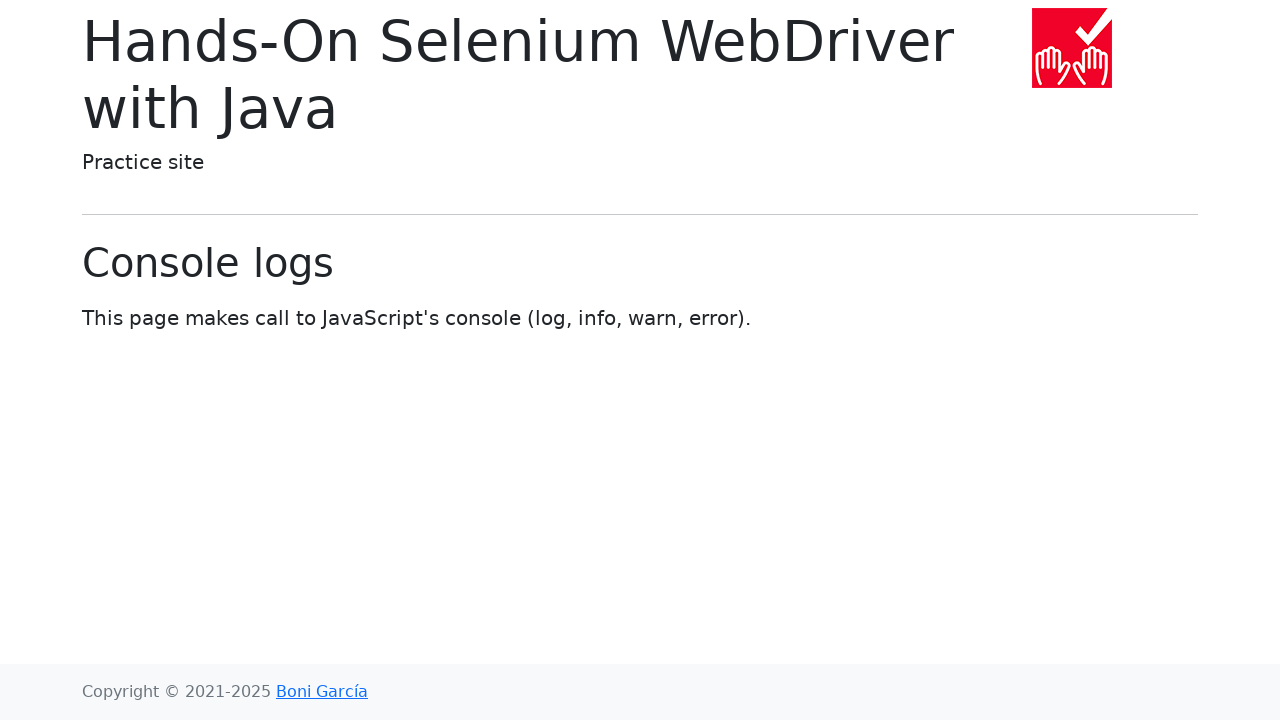

Navigated to login-form.html
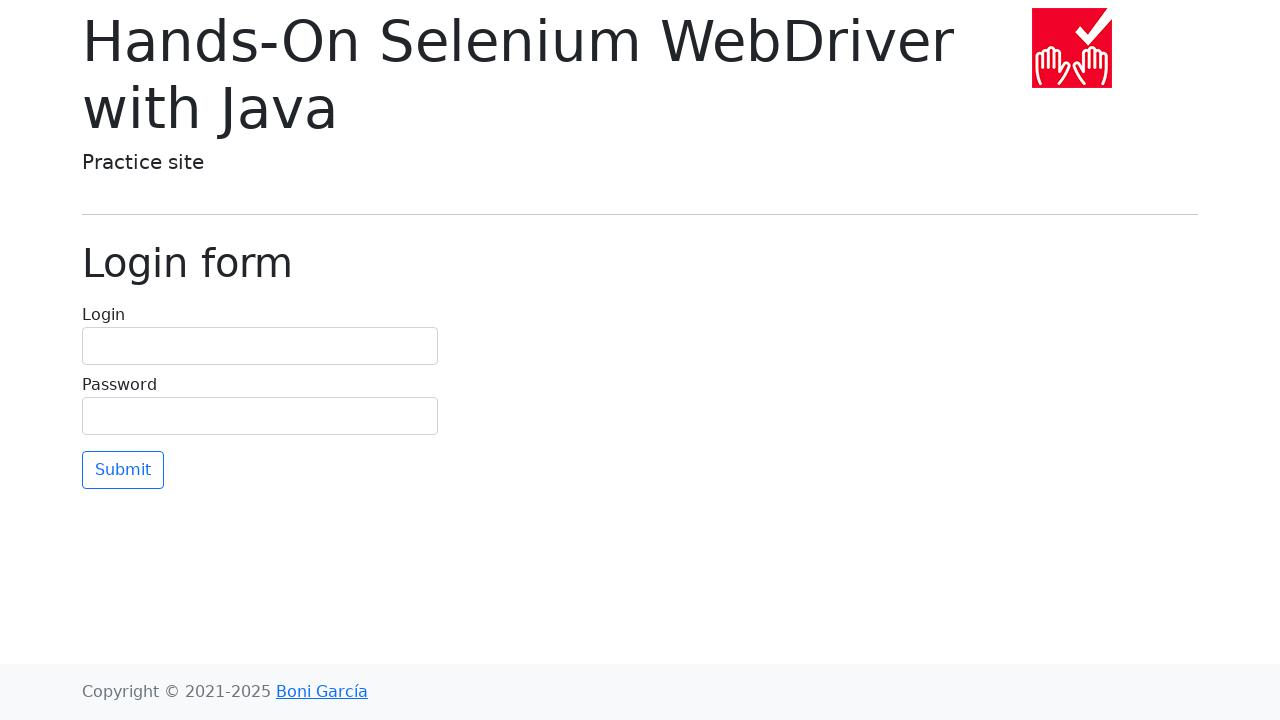

Verified login-form.html page title
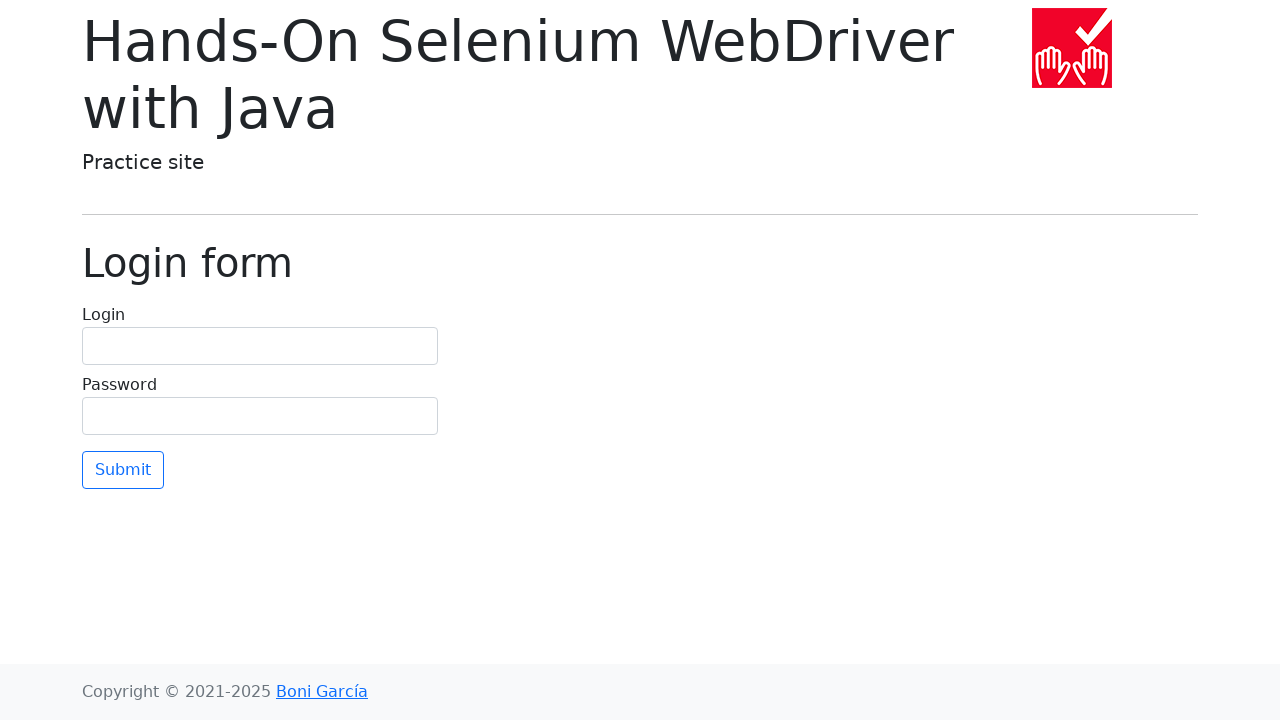

Navigated to login-slow.html
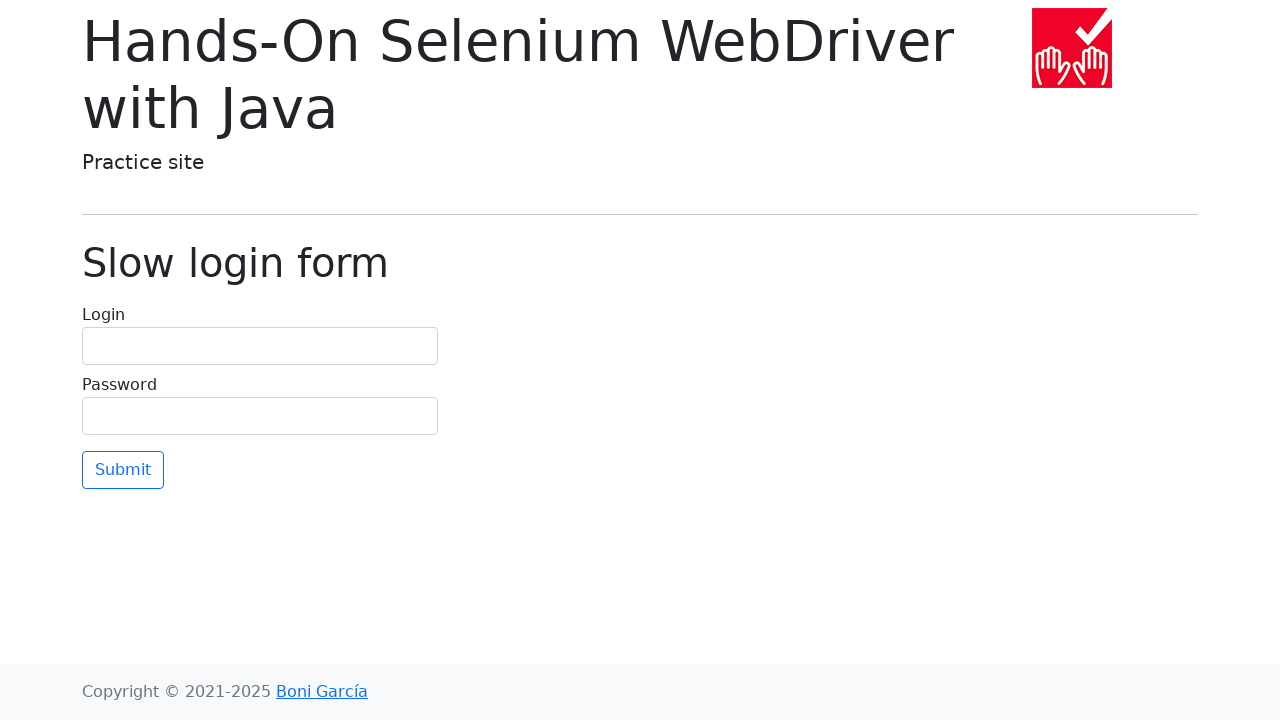

Verified login-slow.html page title
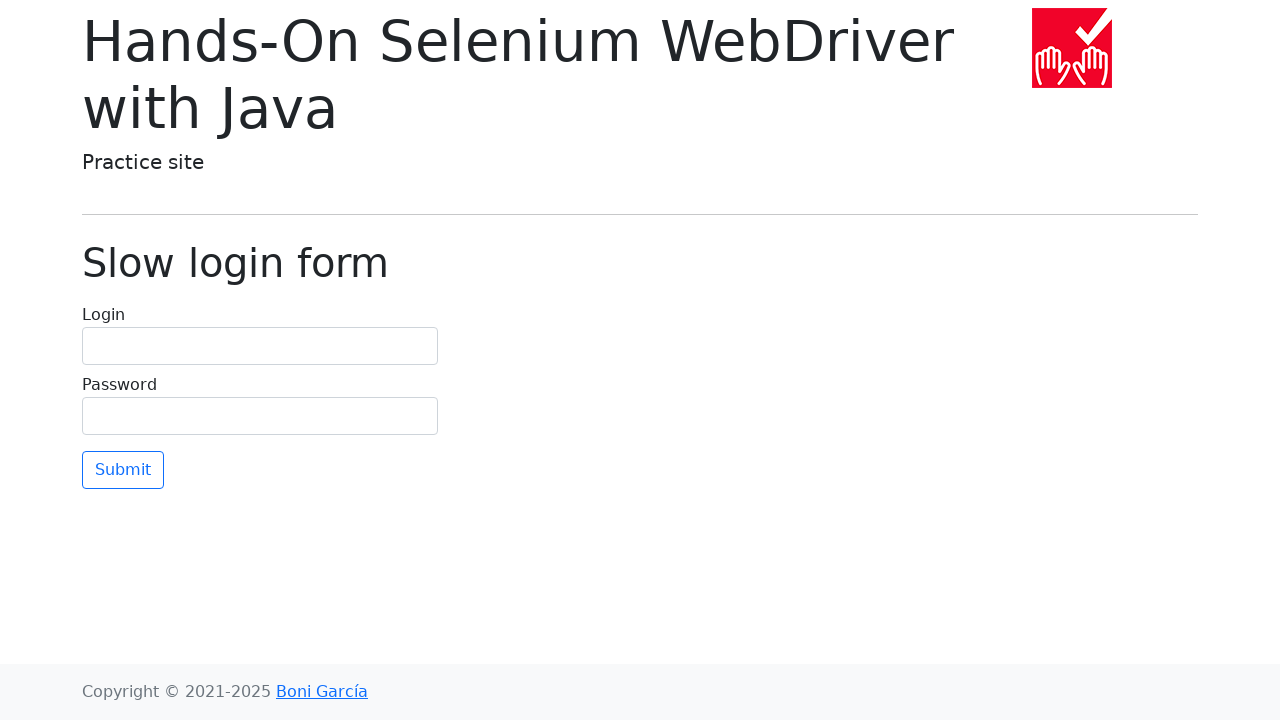

Navigated to random-calculator.html
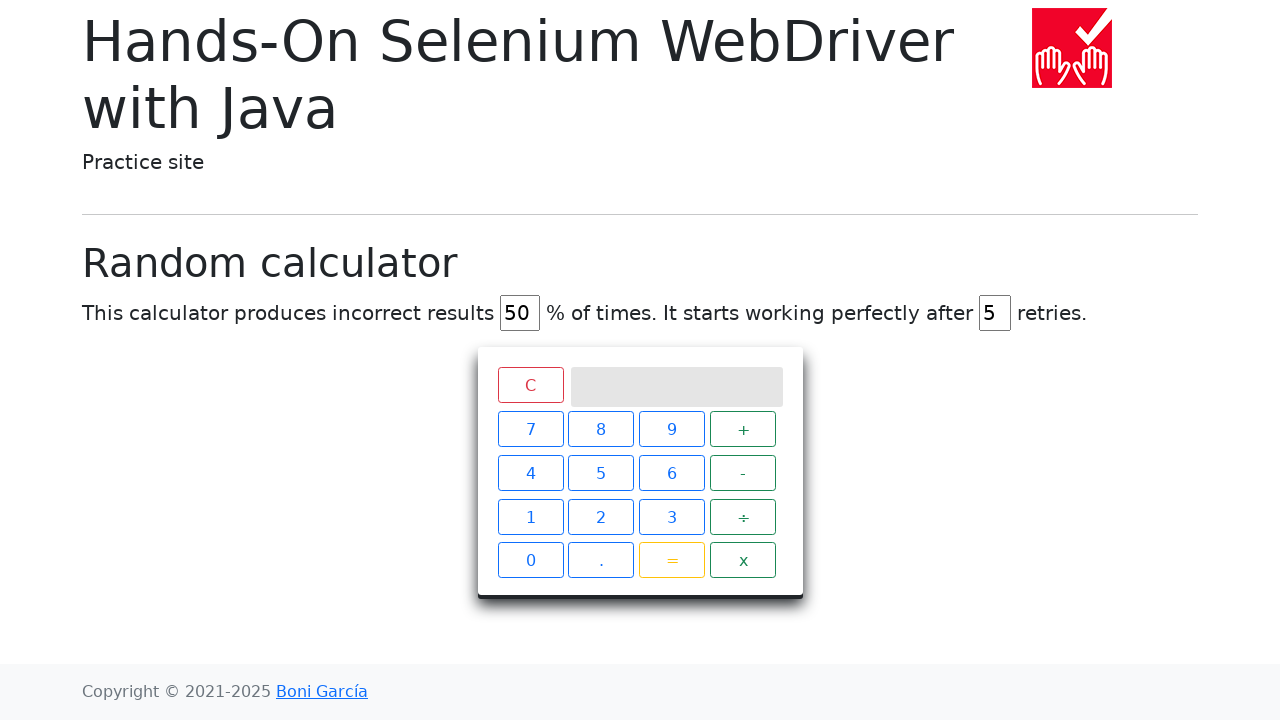

Verified random-calculator.html page title
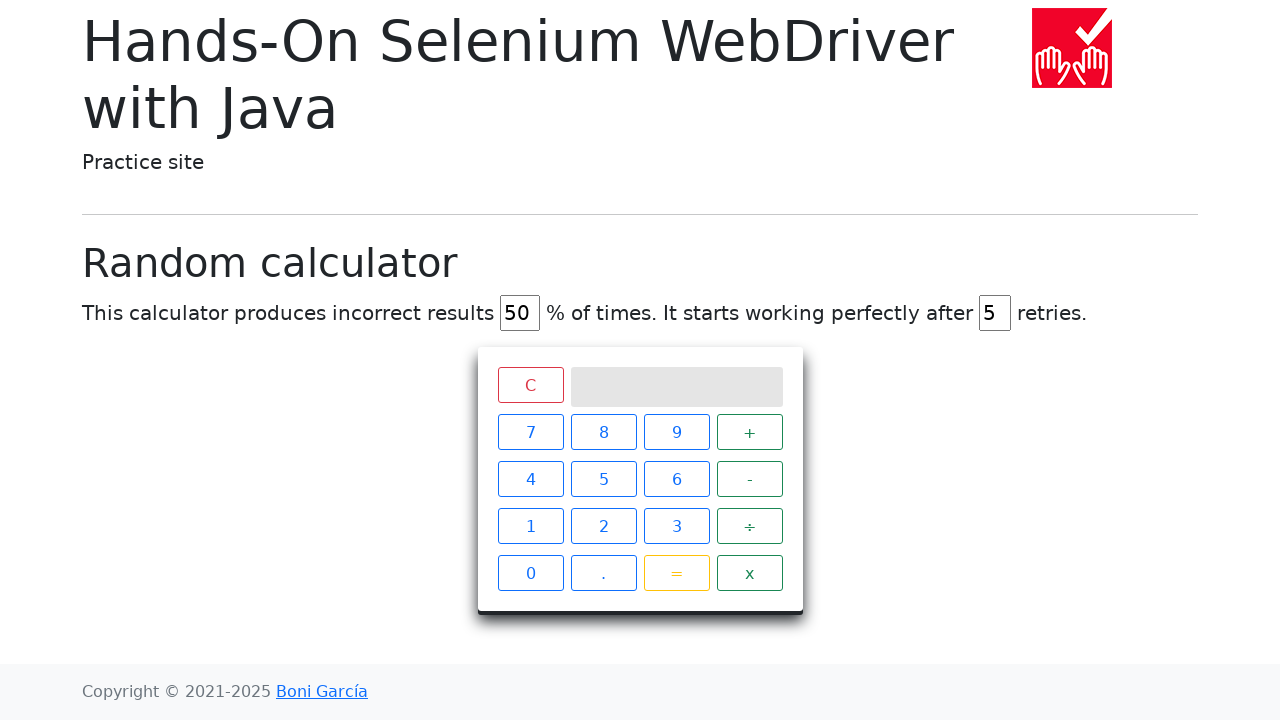

Navigated to download.html
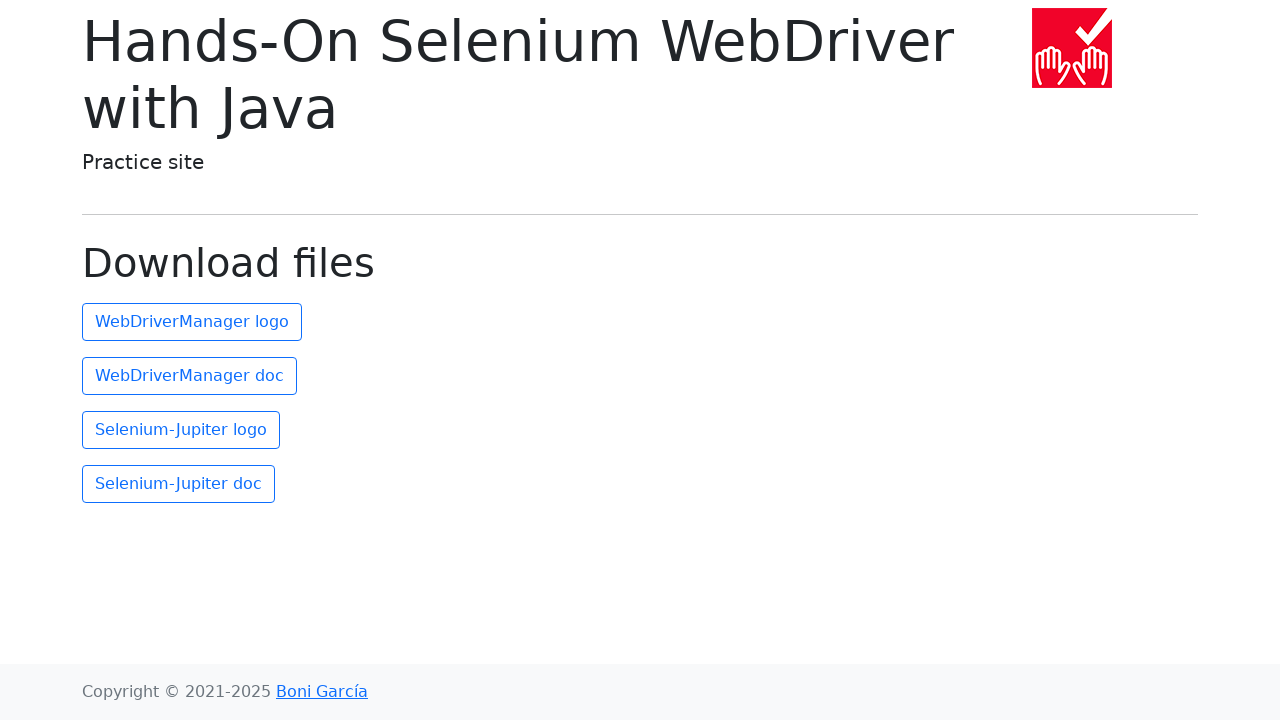

Verified download.html page title
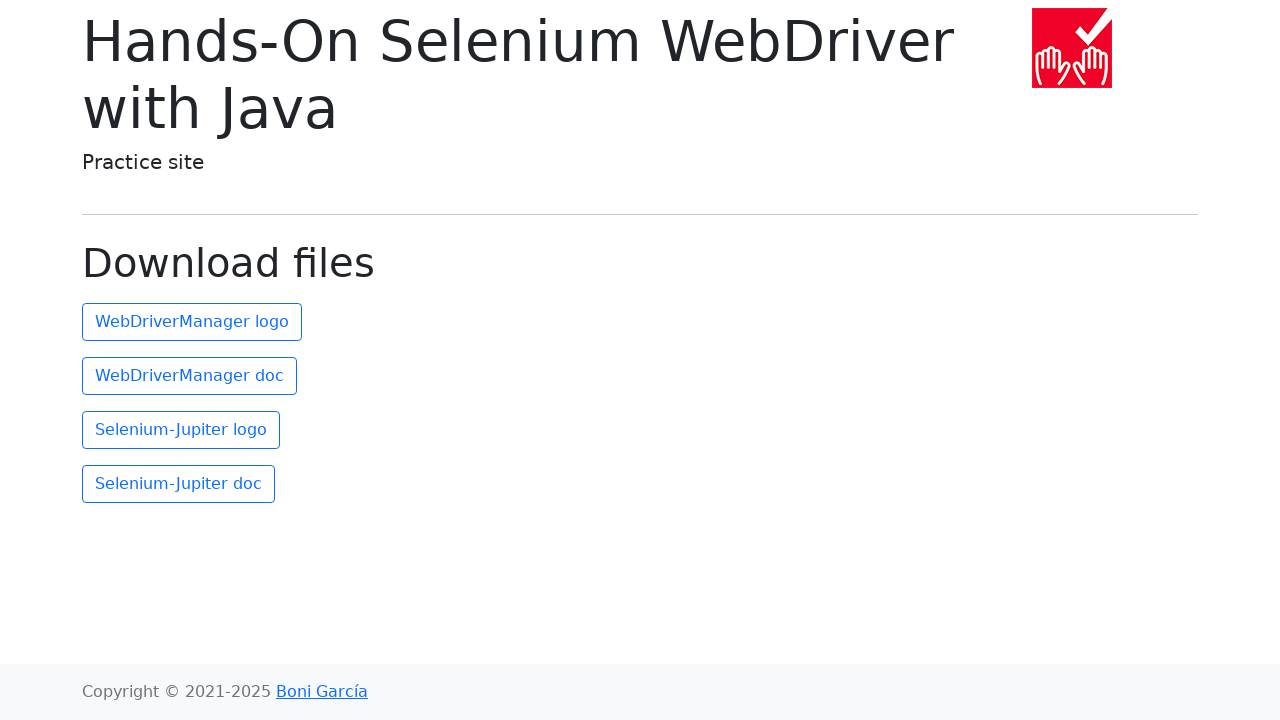

Navigated to ab-testing.html
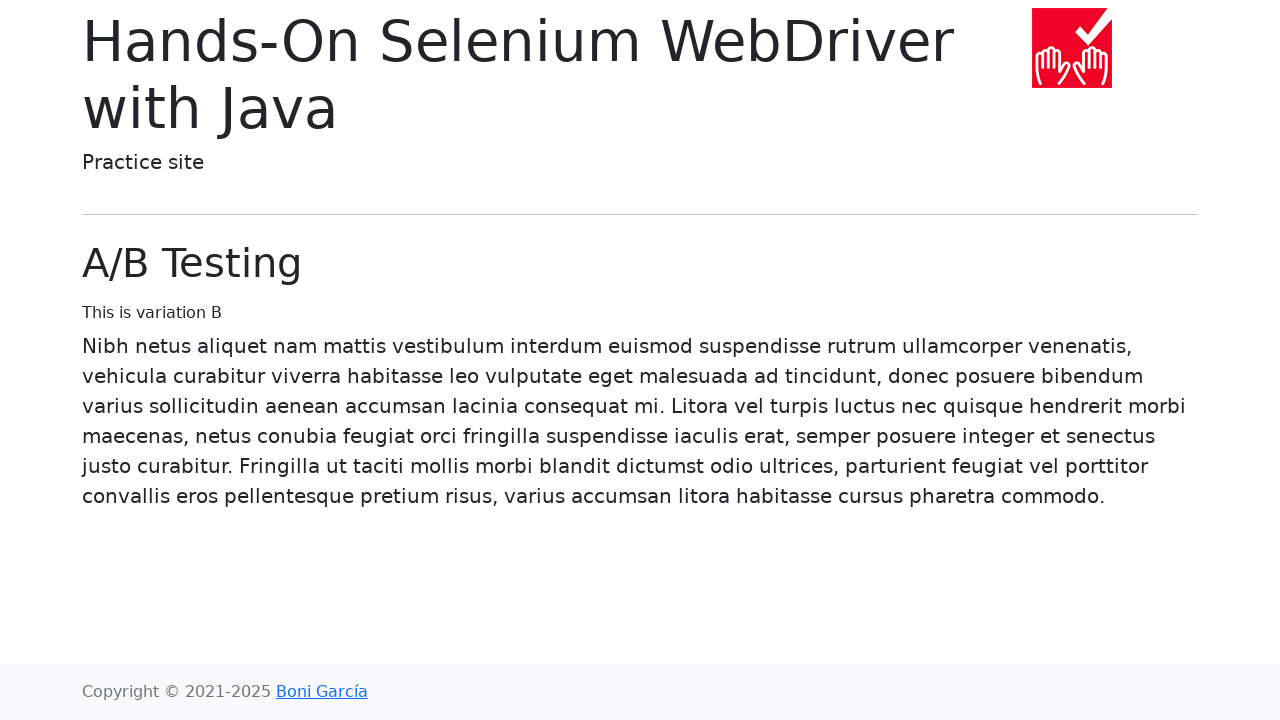

Verified ab-testing.html page title
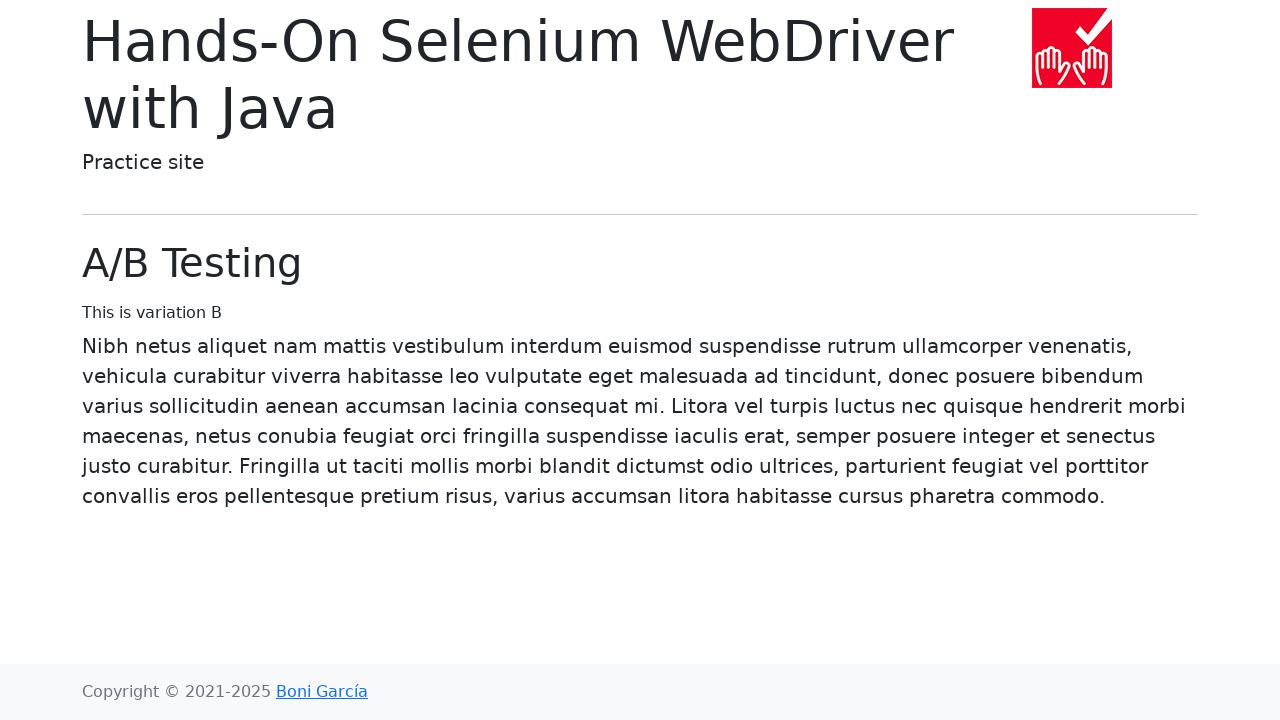

Navigated to data-types.html
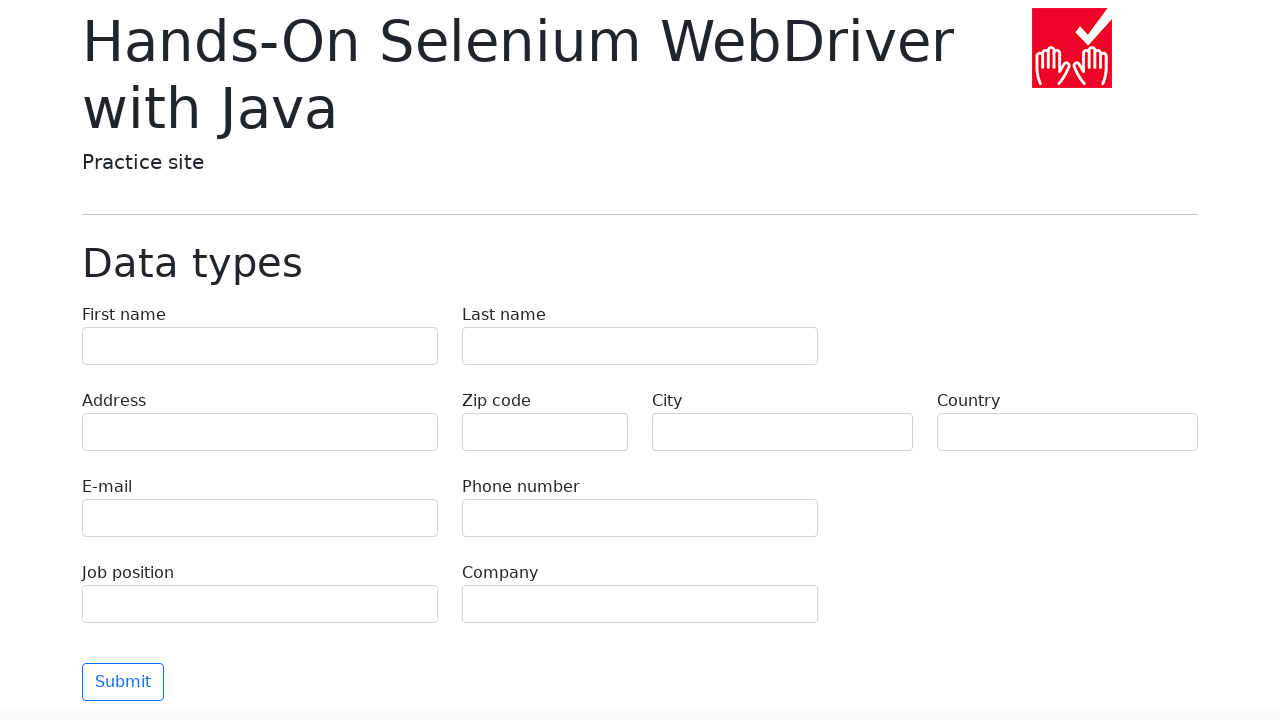

Verified data-types.html page title
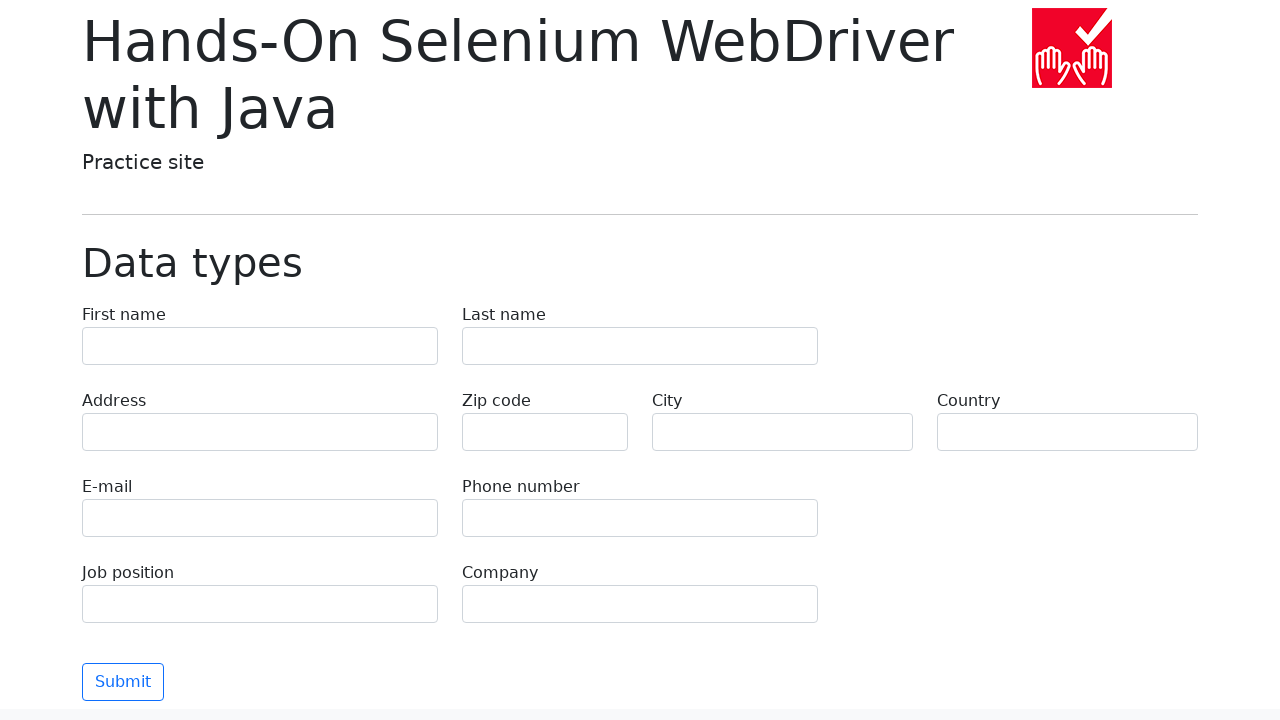

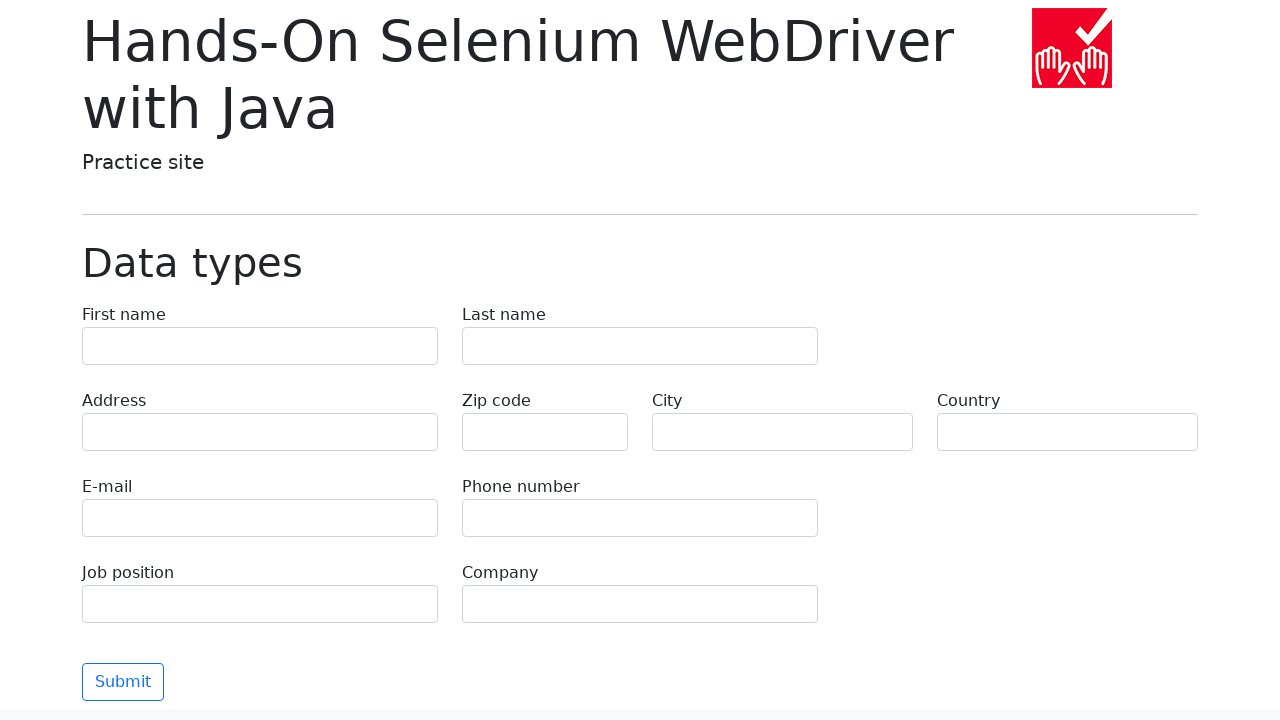